Automates playing the 2048 game by continuously pressing arrow keys in a cycle (up, right, down, left) to move tiles

Starting URL: https://gabrielecirulli.github.io/2048/

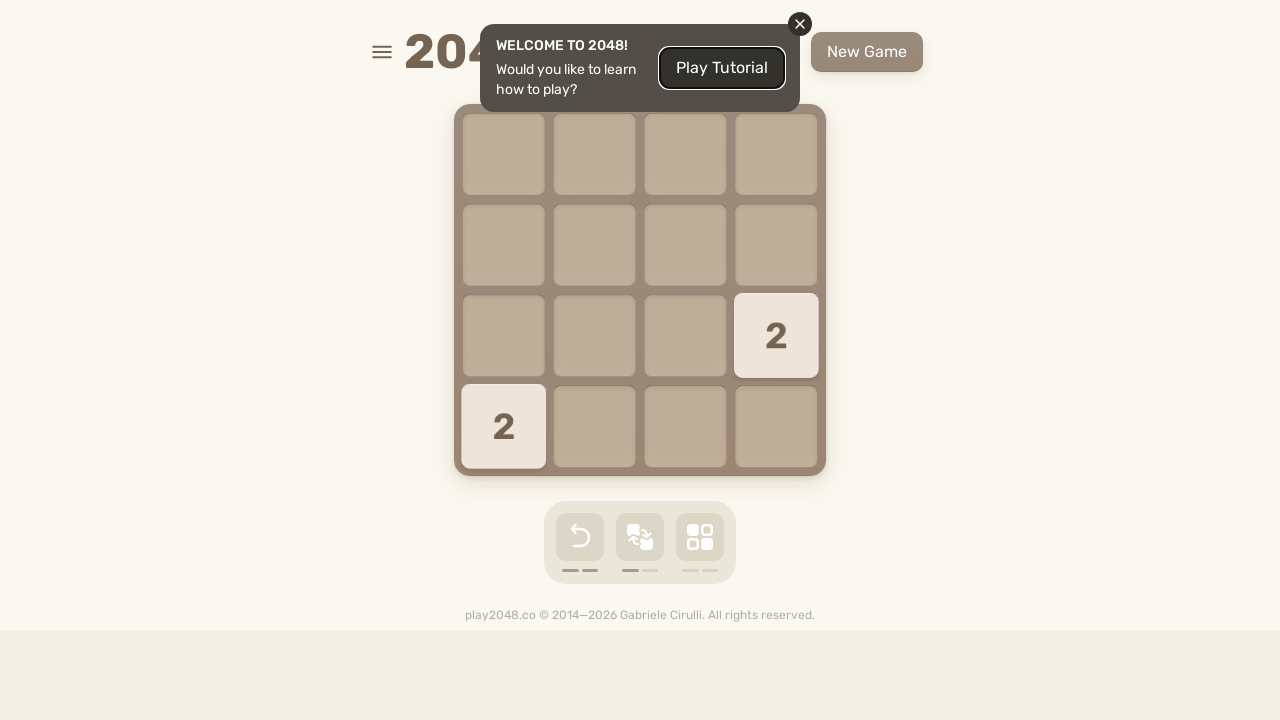

Pressed ArrowUp to move tiles up on html
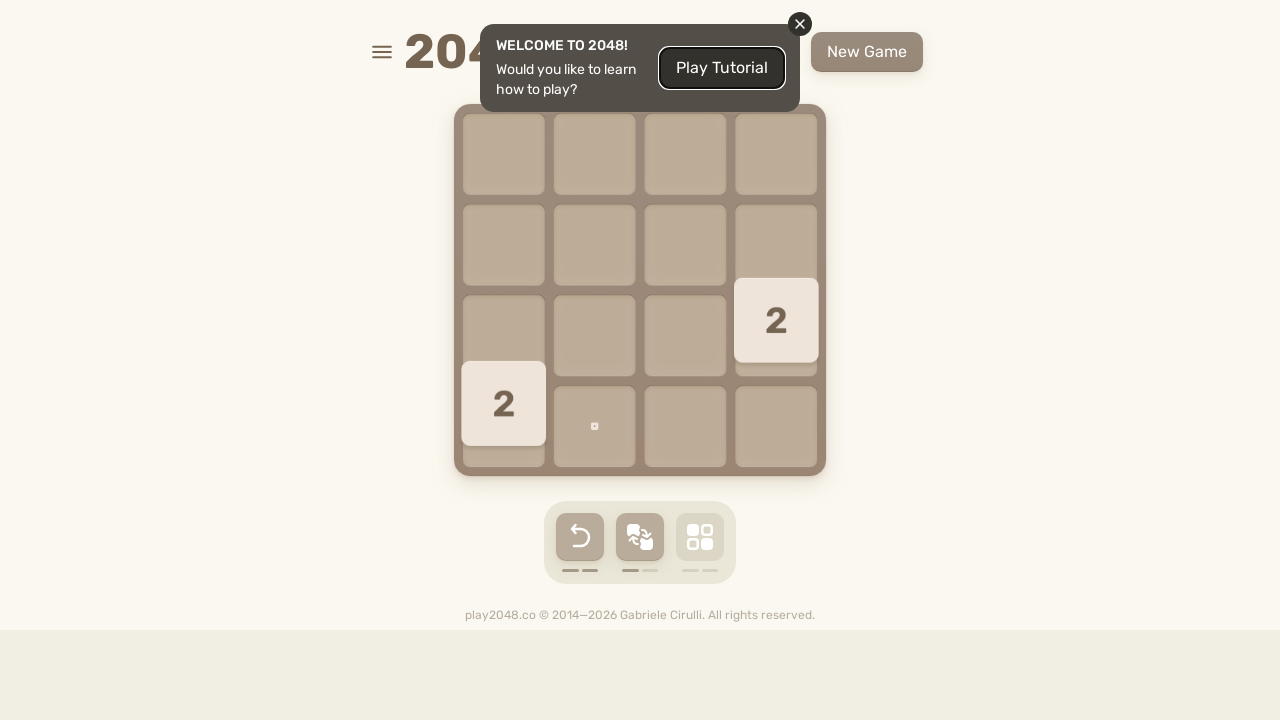

Pressed ArrowRight to move tiles right on html
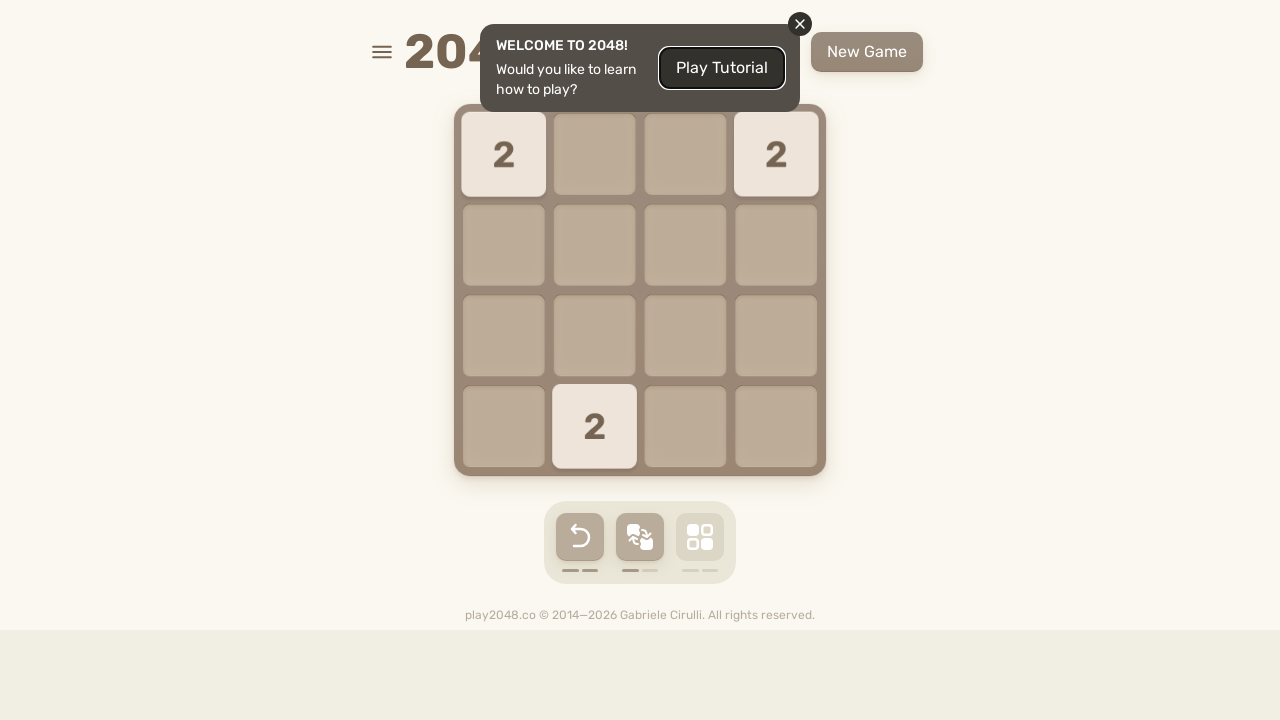

Pressed ArrowDown to move tiles down on html
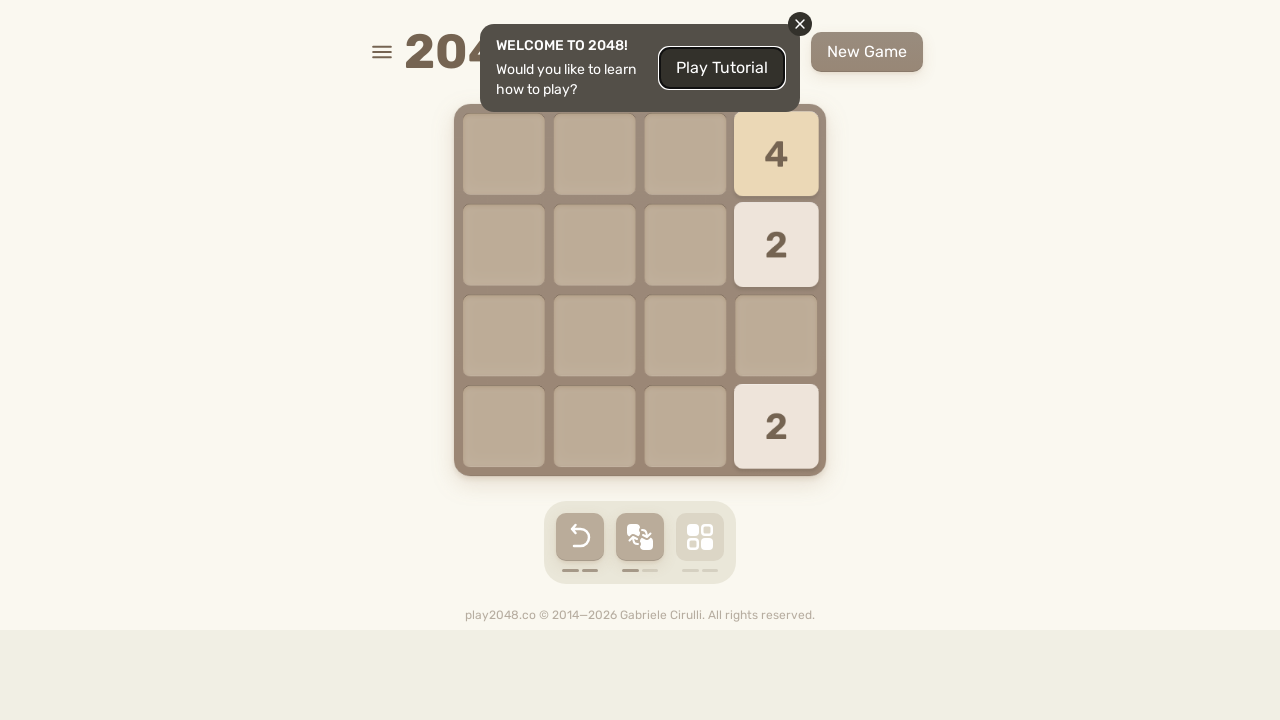

Pressed ArrowLeft to move tiles left on html
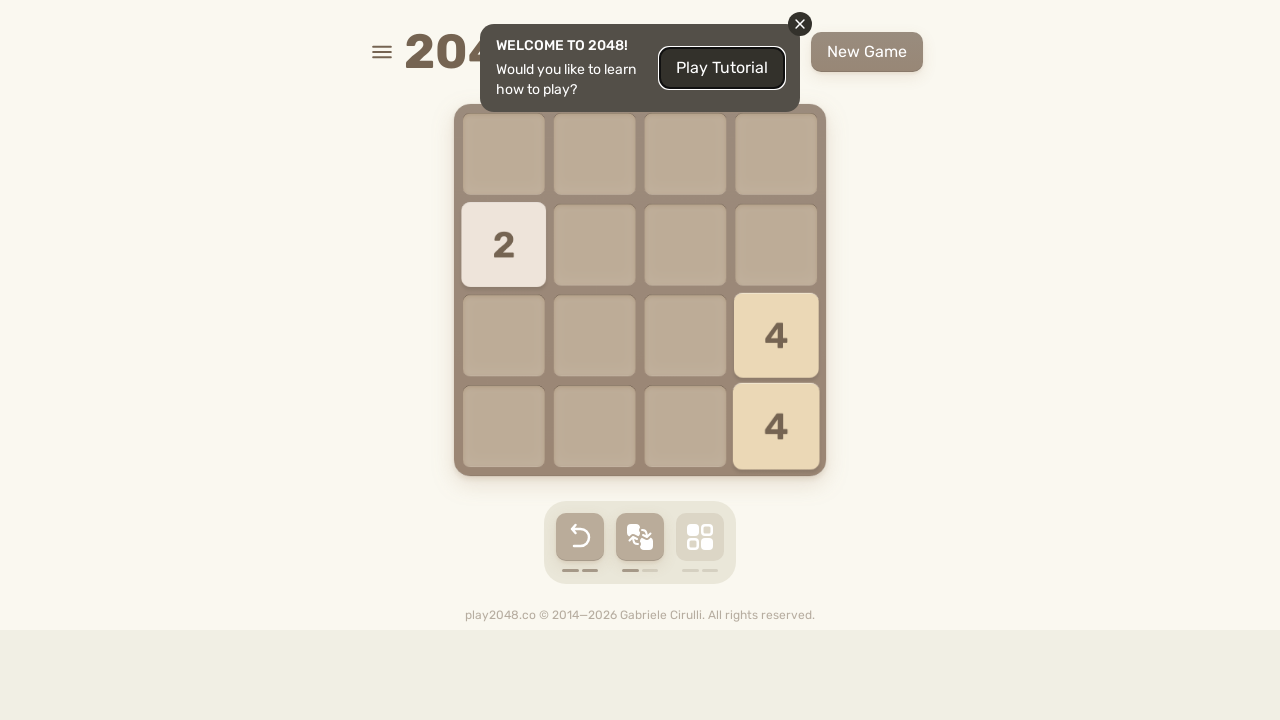

Pressed ArrowUp to move tiles up on html
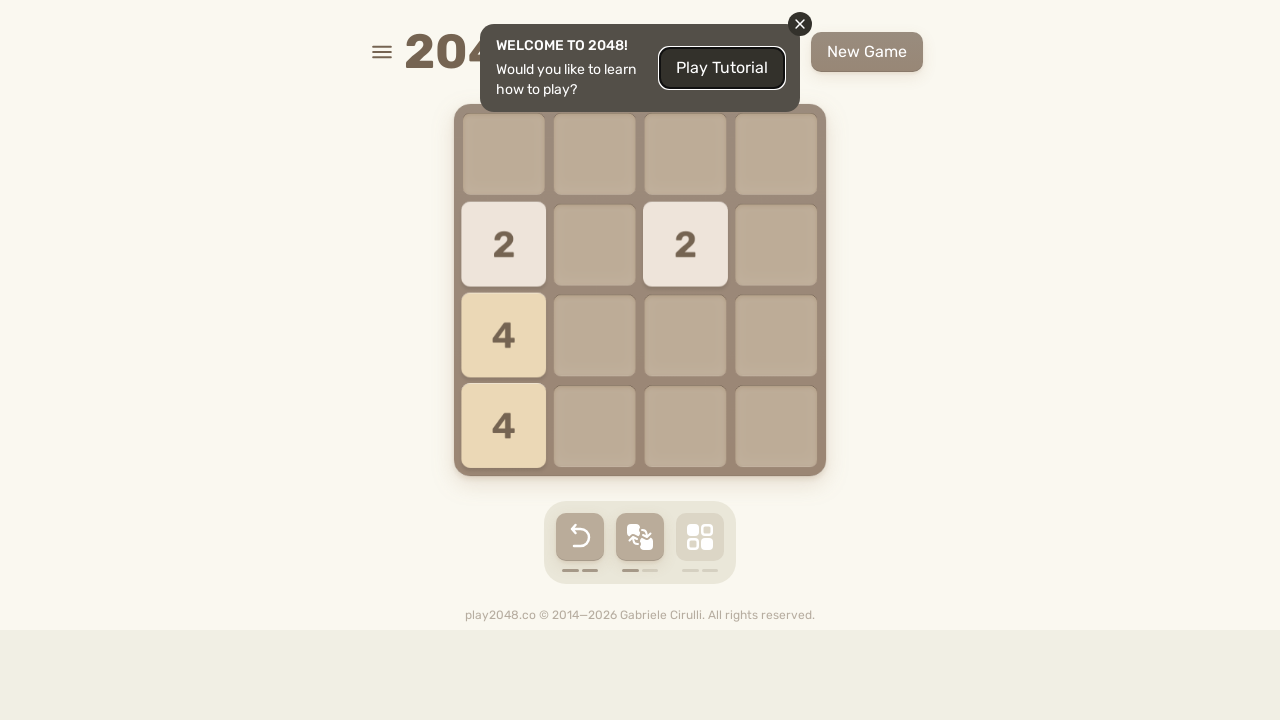

Pressed ArrowRight to move tiles right on html
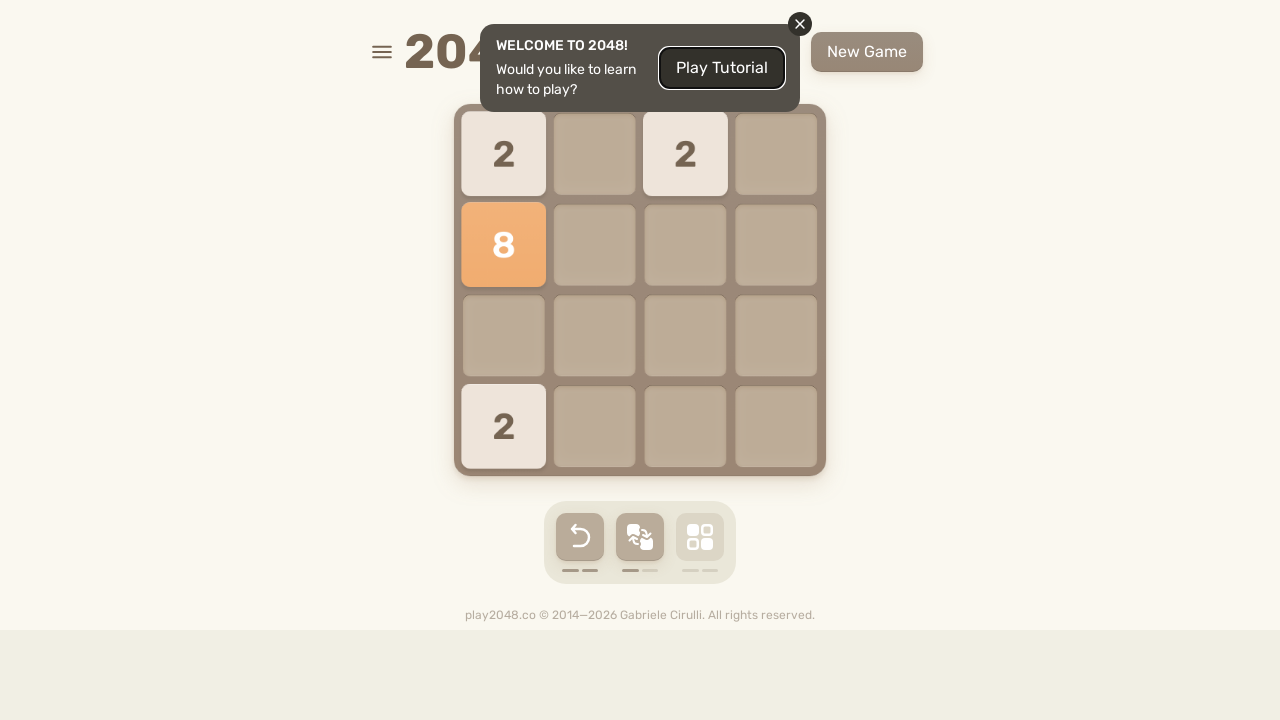

Pressed ArrowDown to move tiles down on html
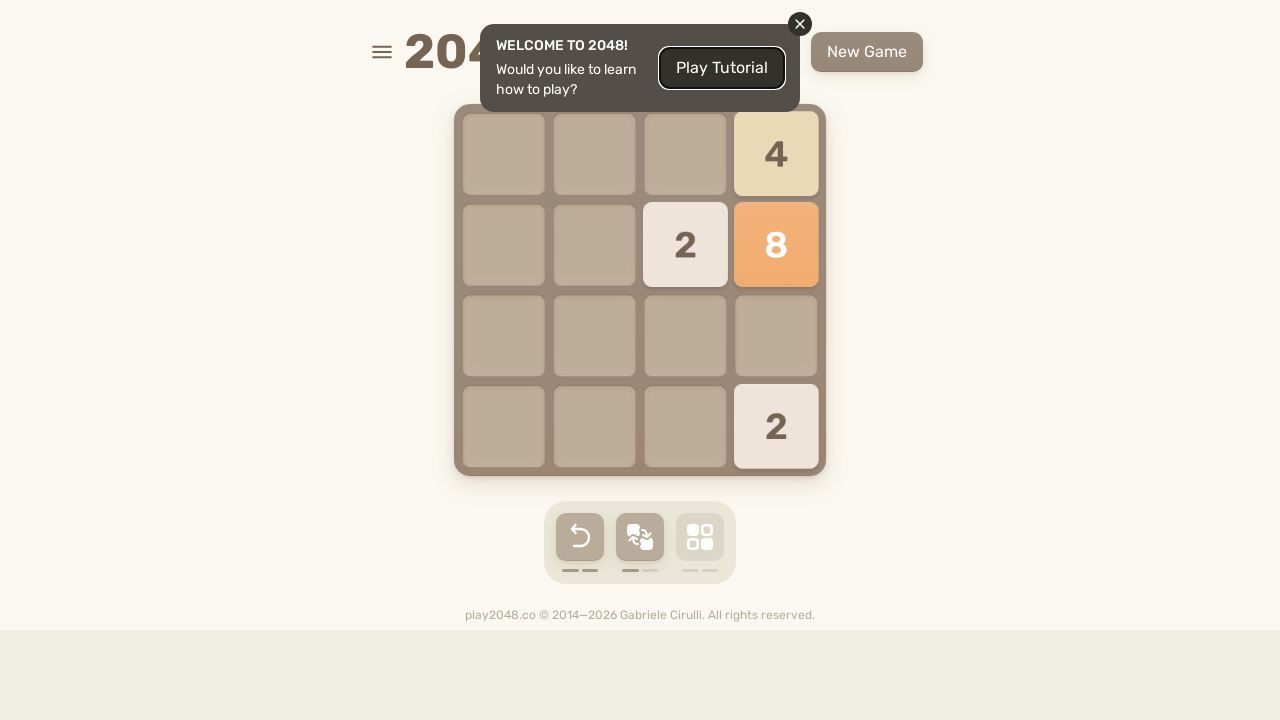

Pressed ArrowLeft to move tiles left on html
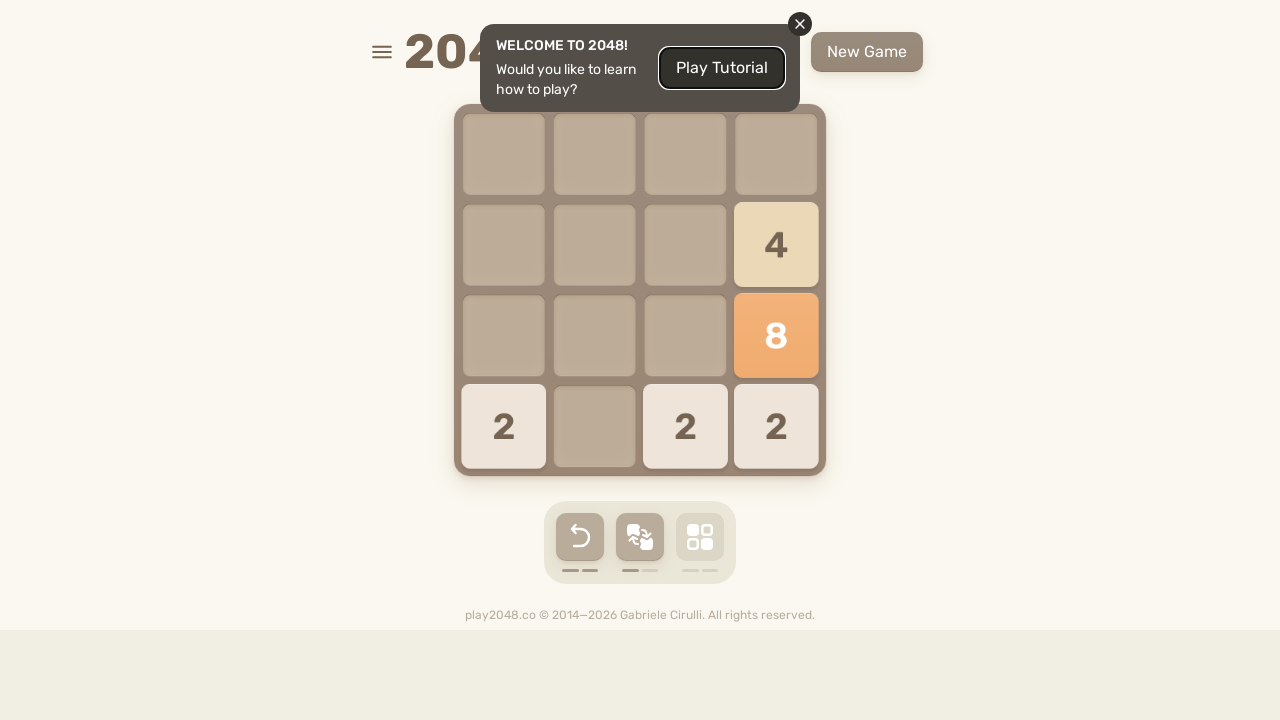

Pressed ArrowUp to move tiles up on html
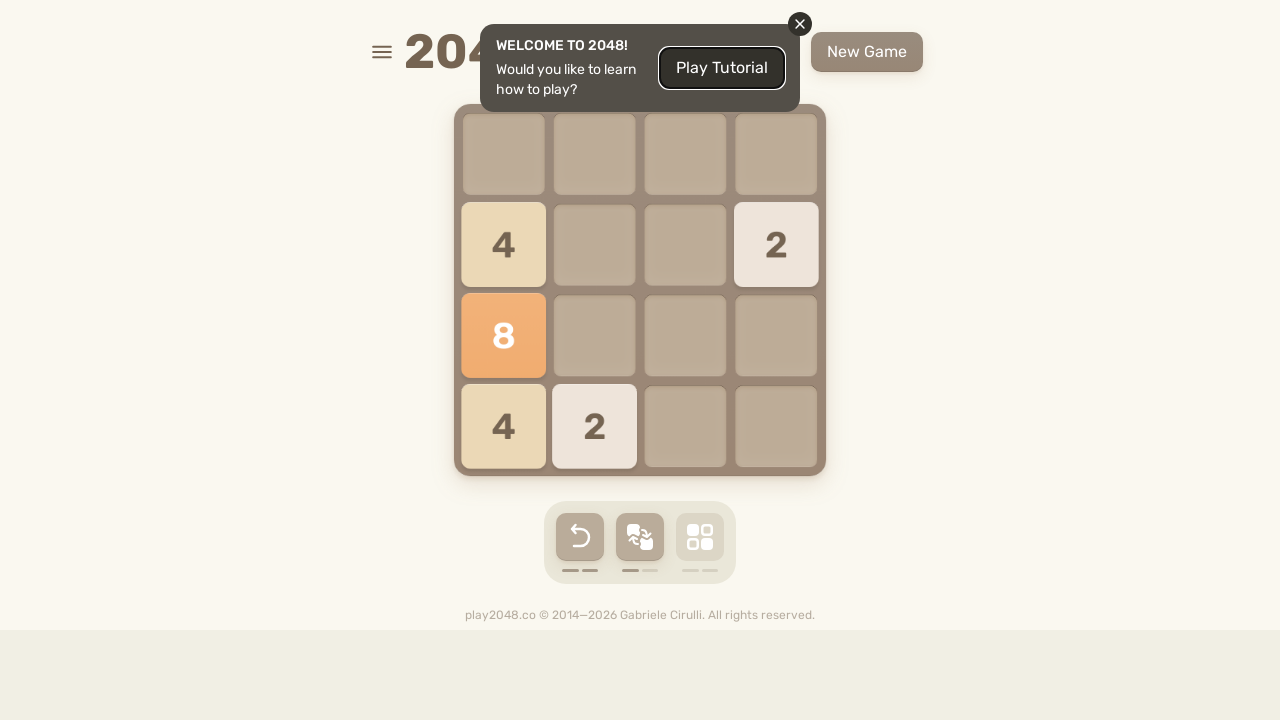

Pressed ArrowRight to move tiles right on html
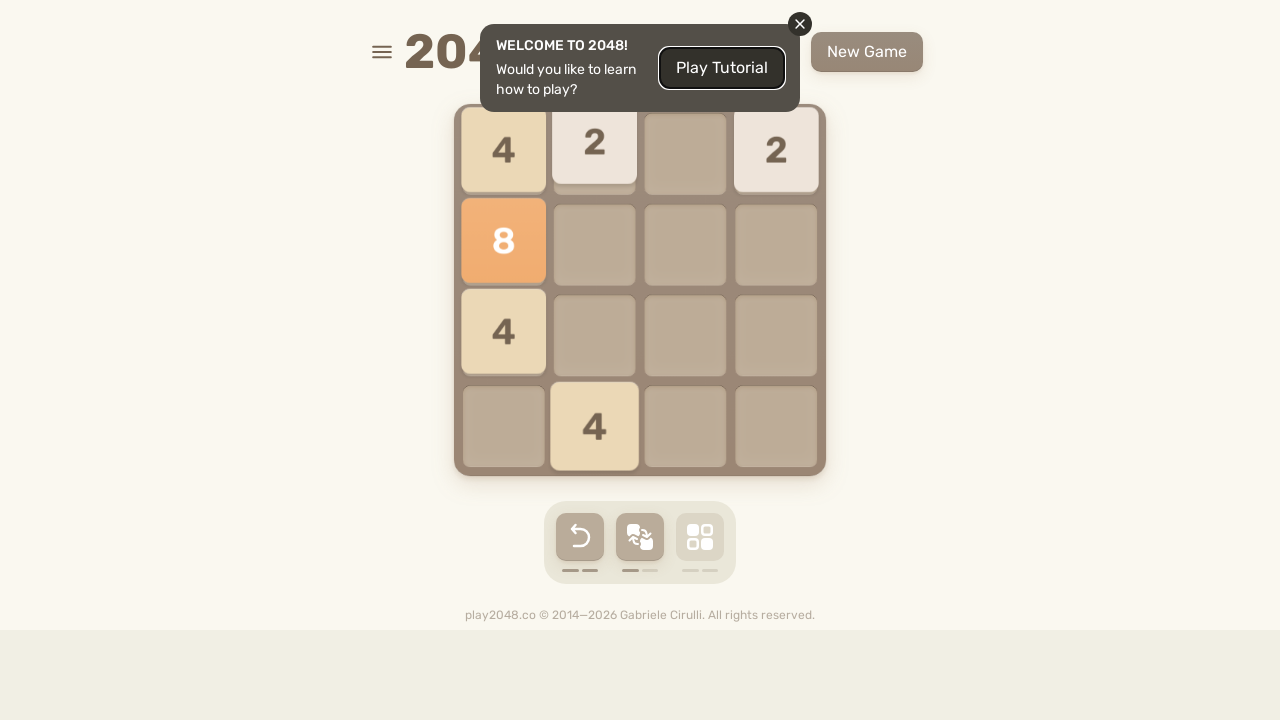

Pressed ArrowDown to move tiles down on html
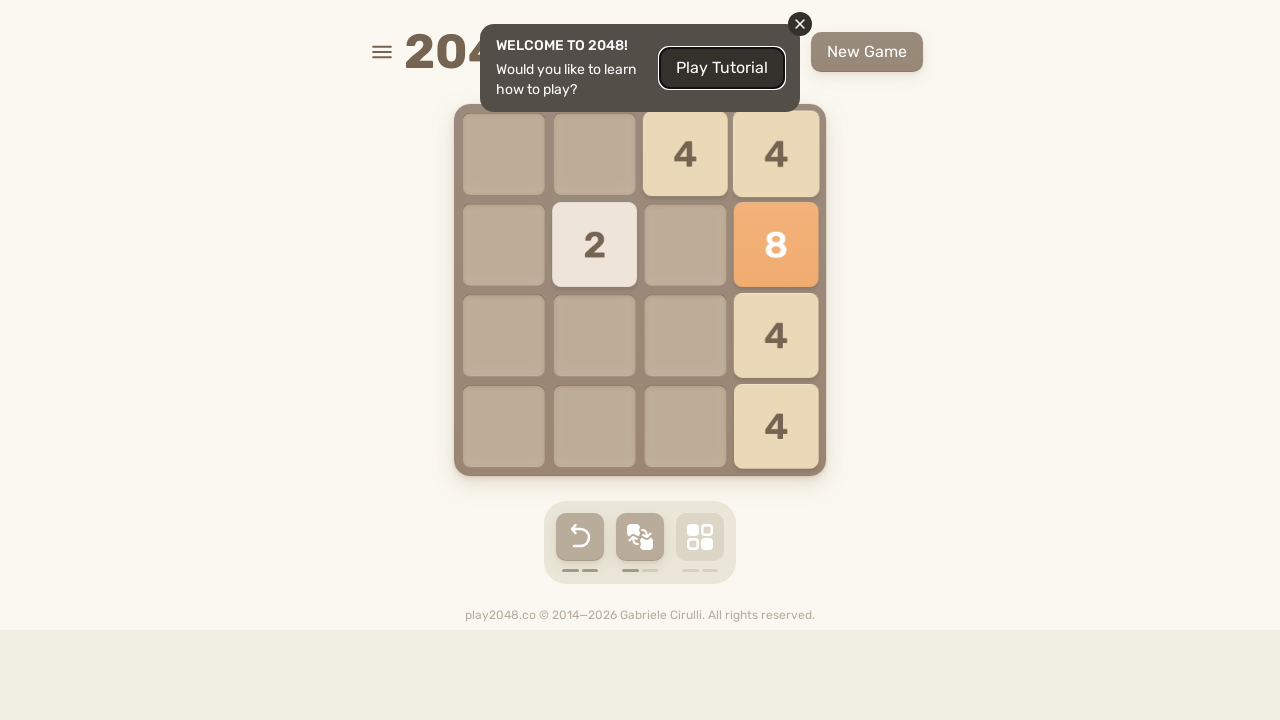

Pressed ArrowLeft to move tiles left on html
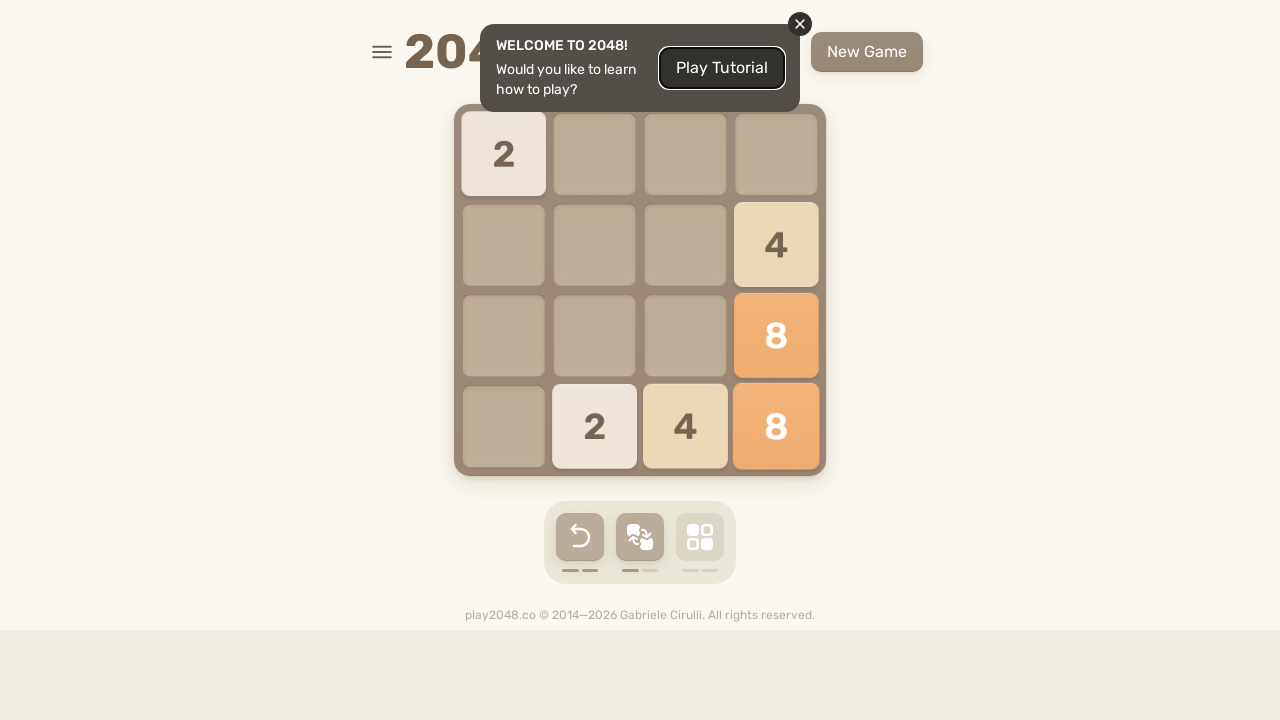

Pressed ArrowUp to move tiles up on html
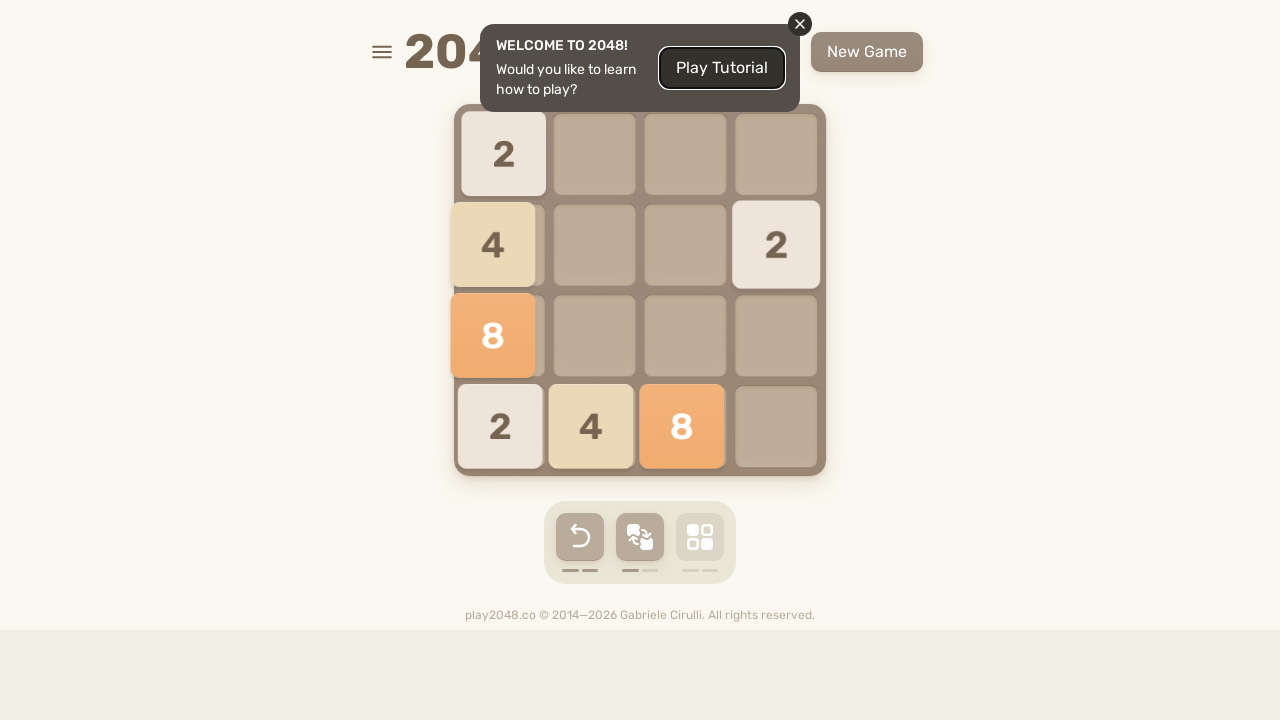

Pressed ArrowRight to move tiles right on html
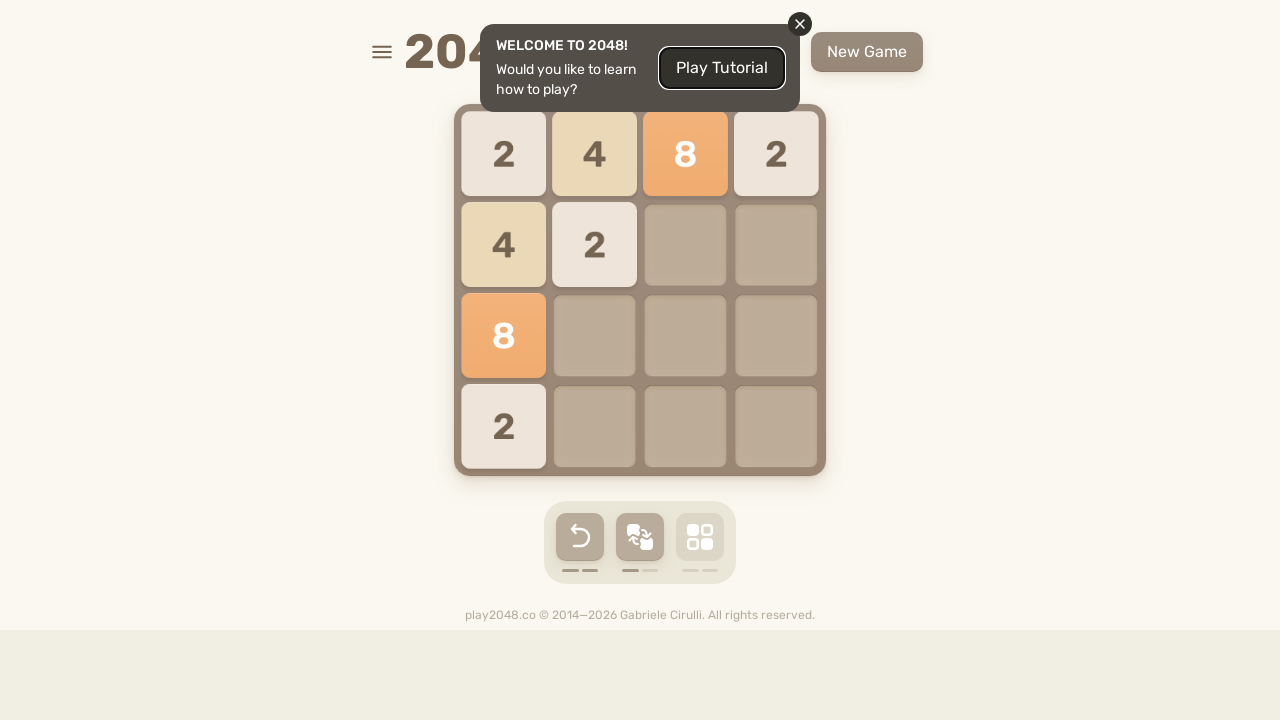

Pressed ArrowDown to move tiles down on html
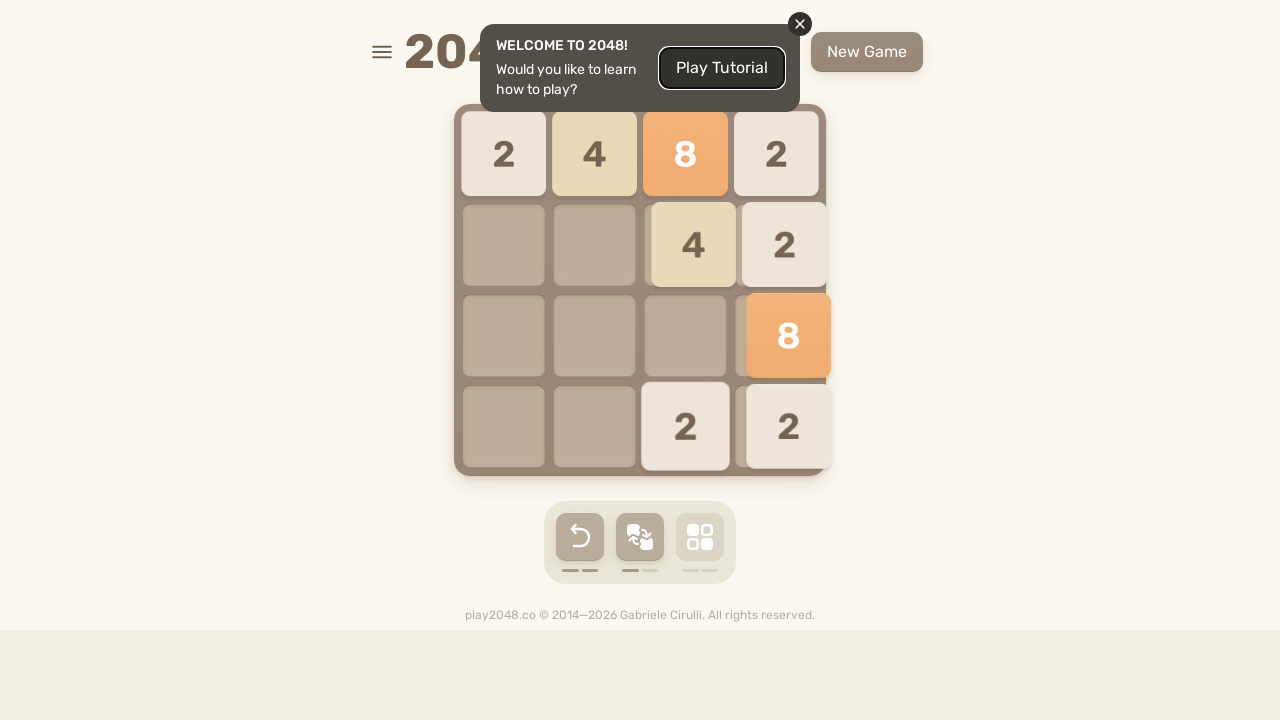

Pressed ArrowLeft to move tiles left on html
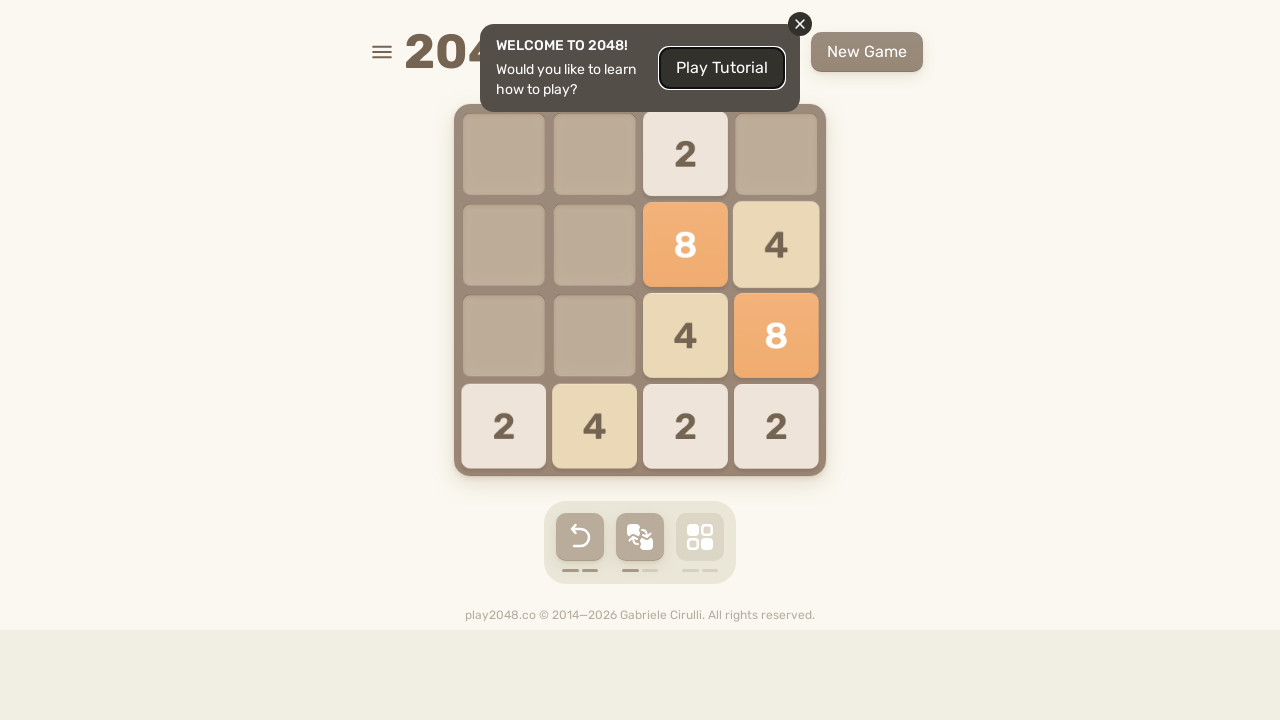

Pressed ArrowUp to move tiles up on html
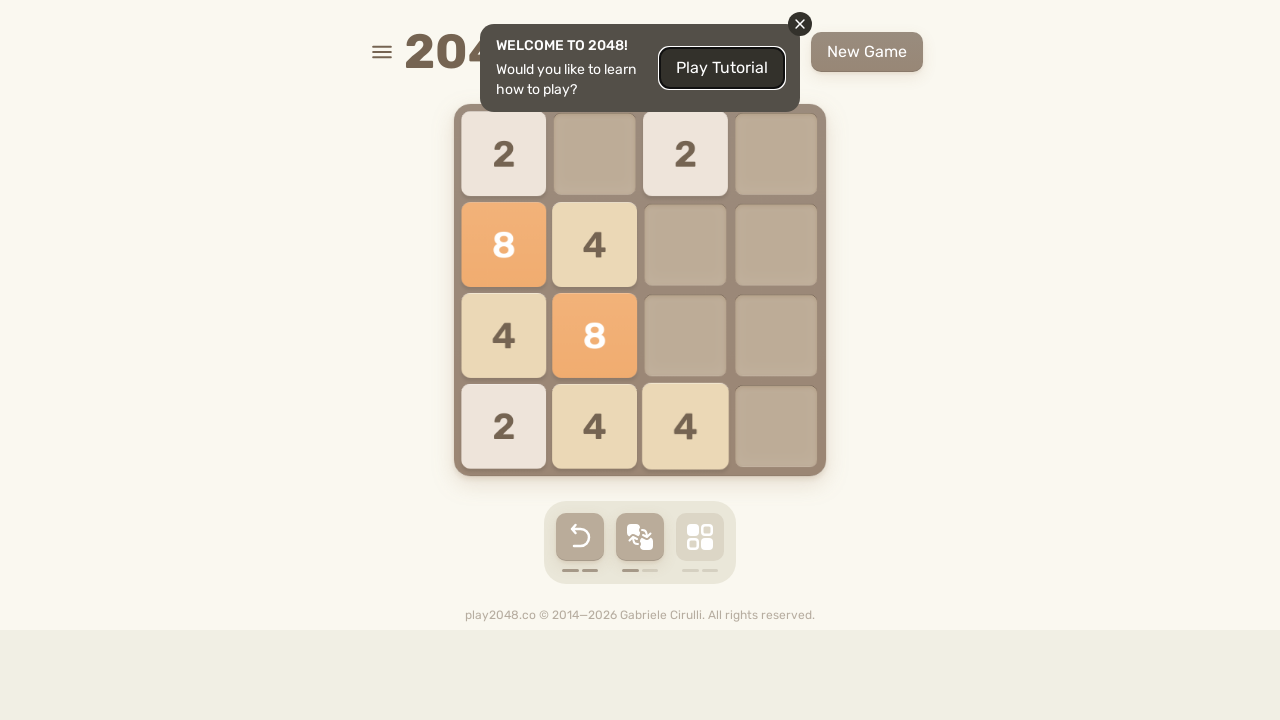

Pressed ArrowRight to move tiles right on html
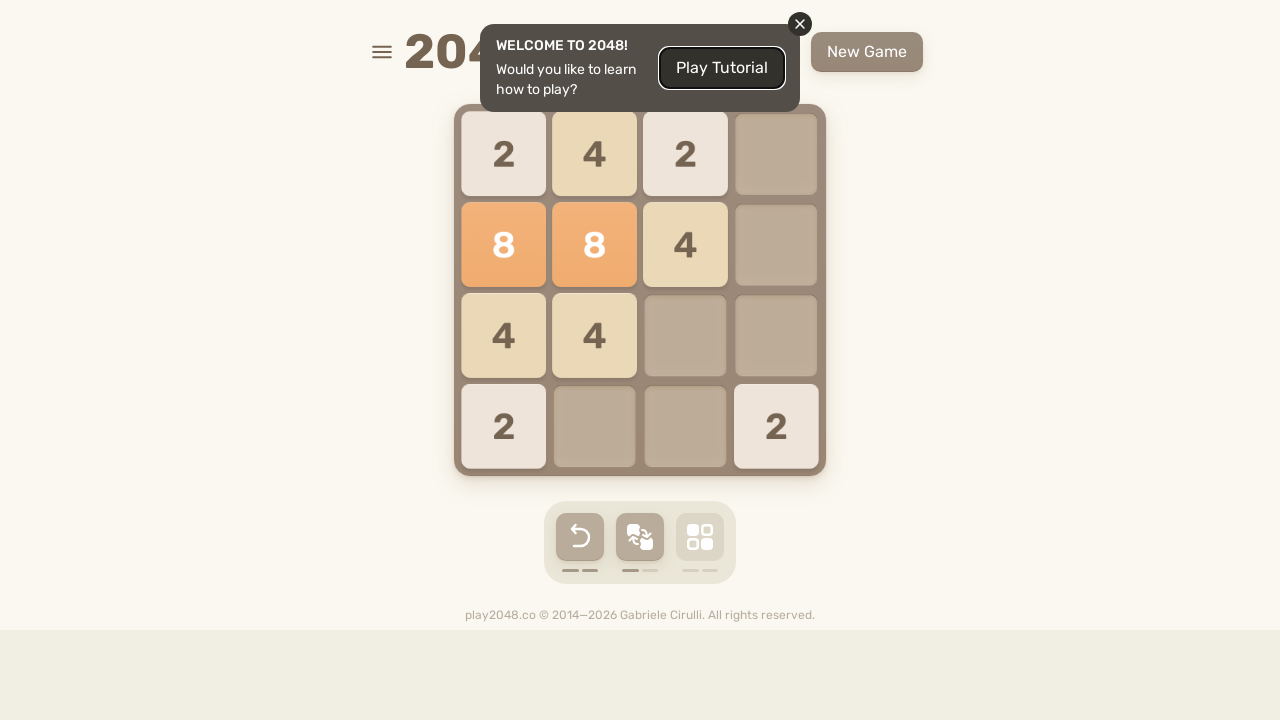

Pressed ArrowDown to move tiles down on html
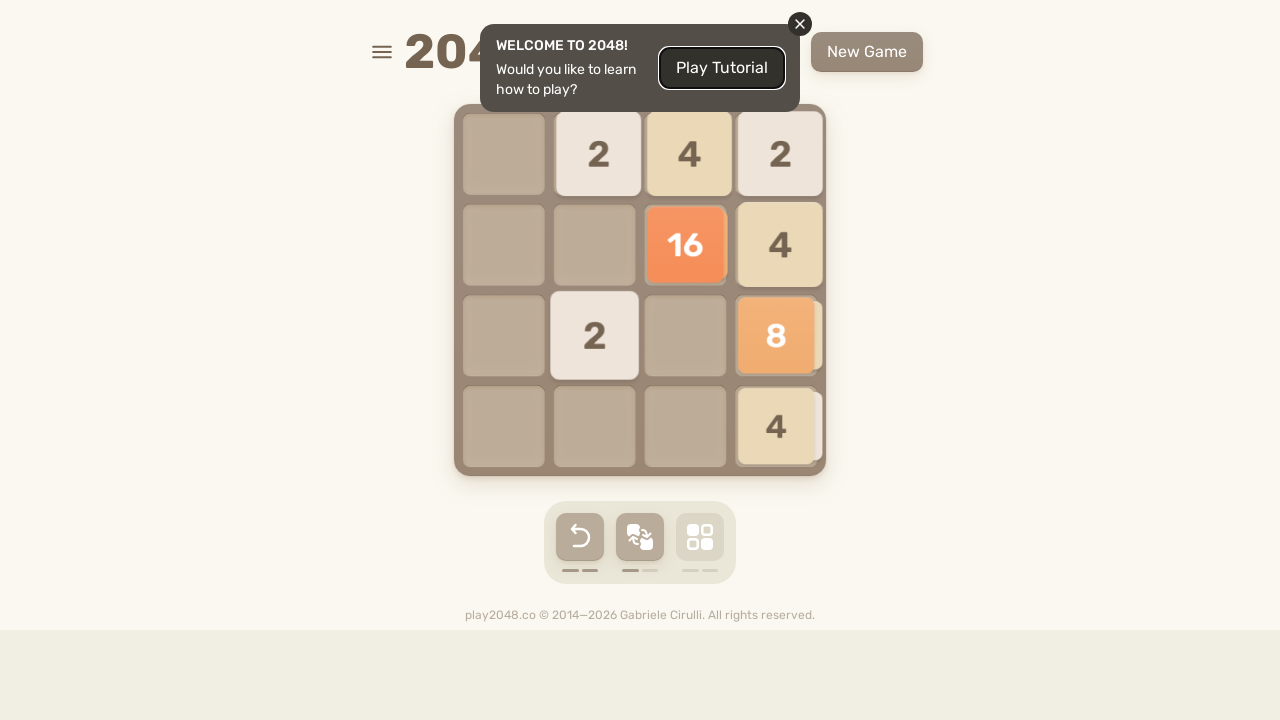

Pressed ArrowLeft to move tiles left on html
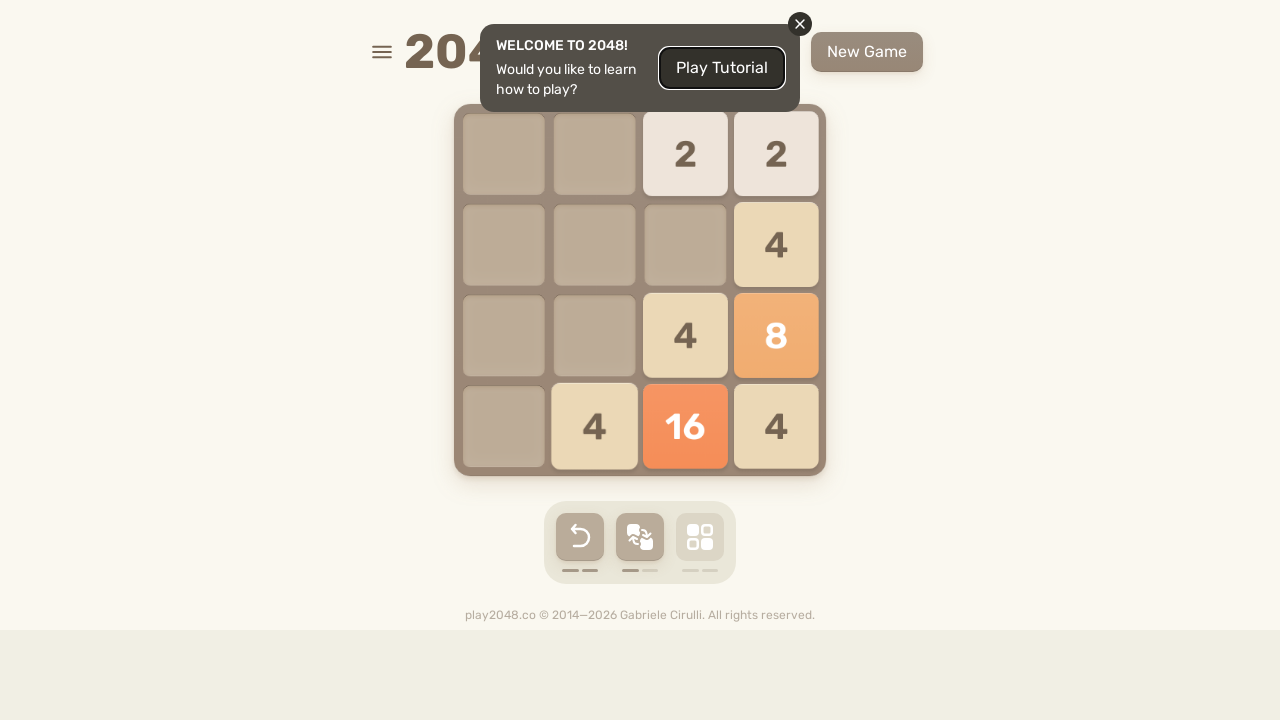

Pressed ArrowUp to move tiles up on html
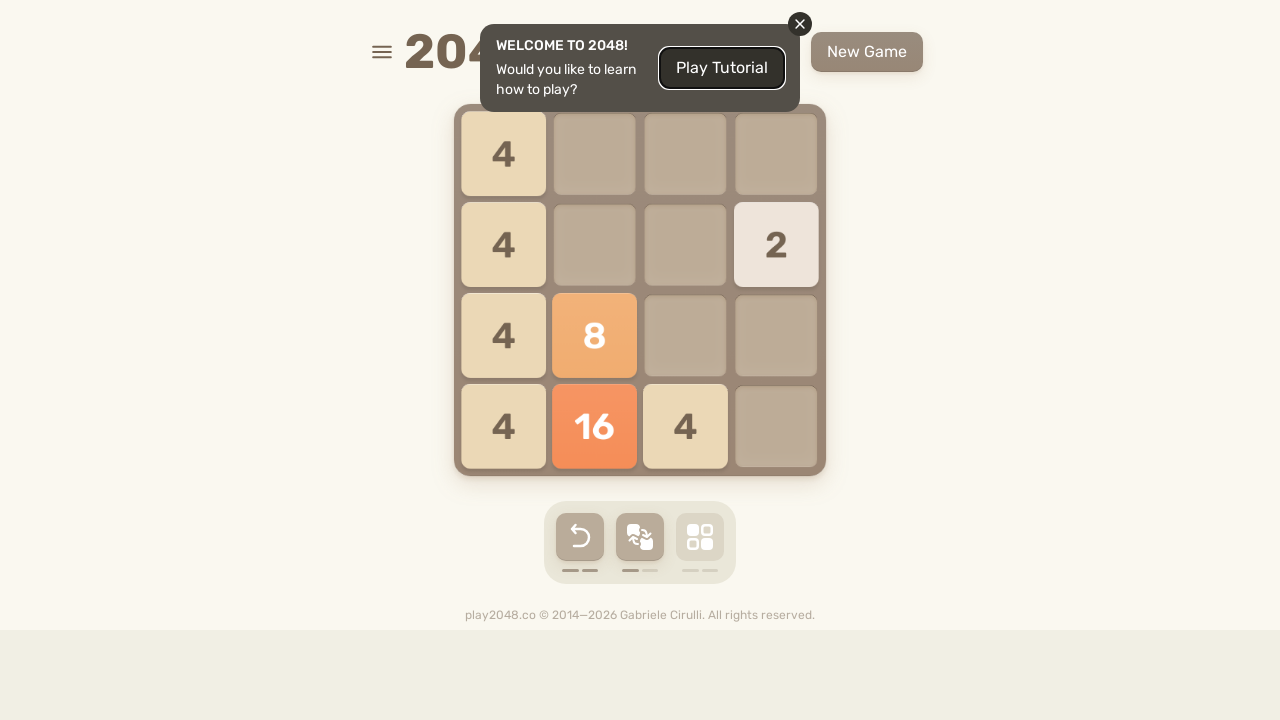

Pressed ArrowRight to move tiles right on html
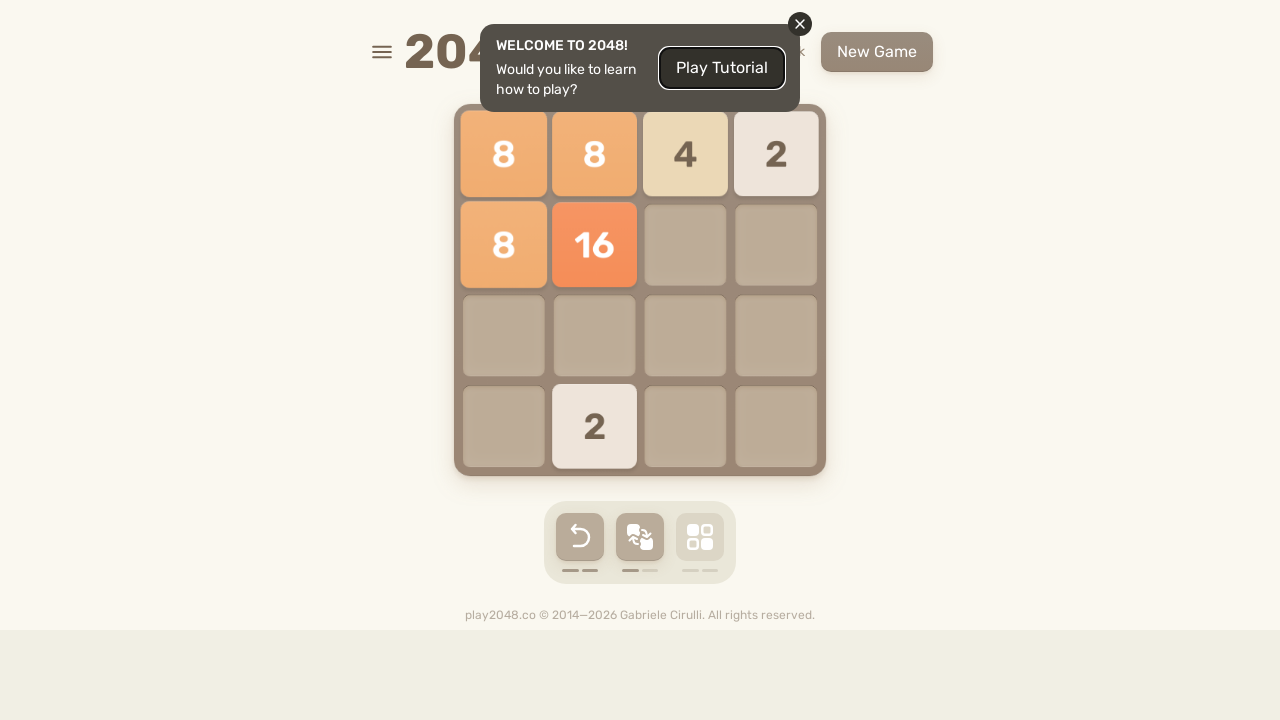

Pressed ArrowDown to move tiles down on html
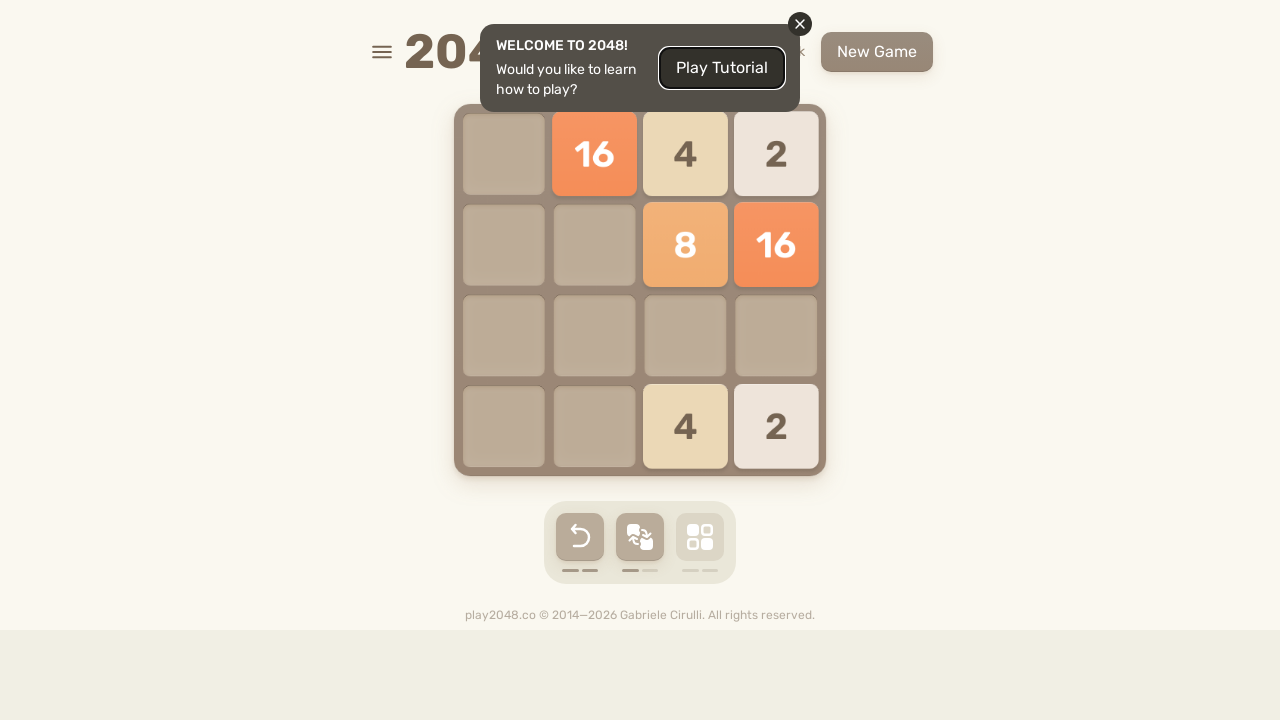

Pressed ArrowLeft to move tiles left on html
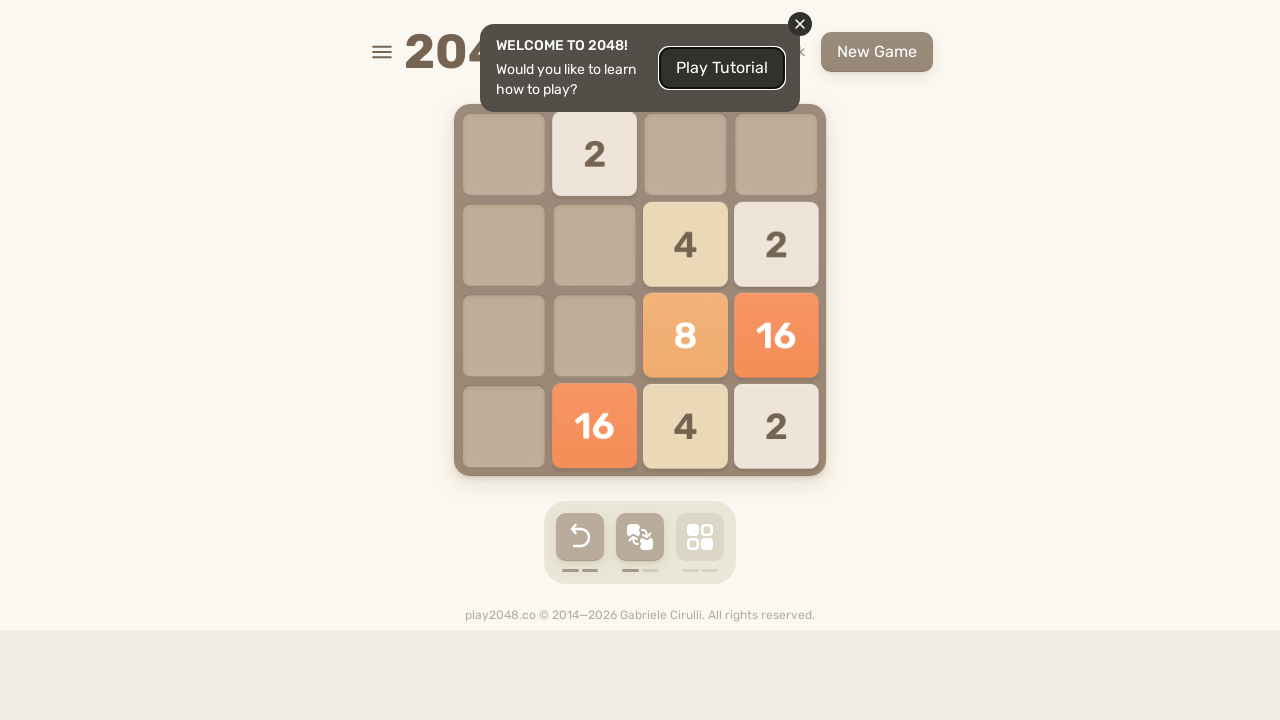

Pressed ArrowUp to move tiles up on html
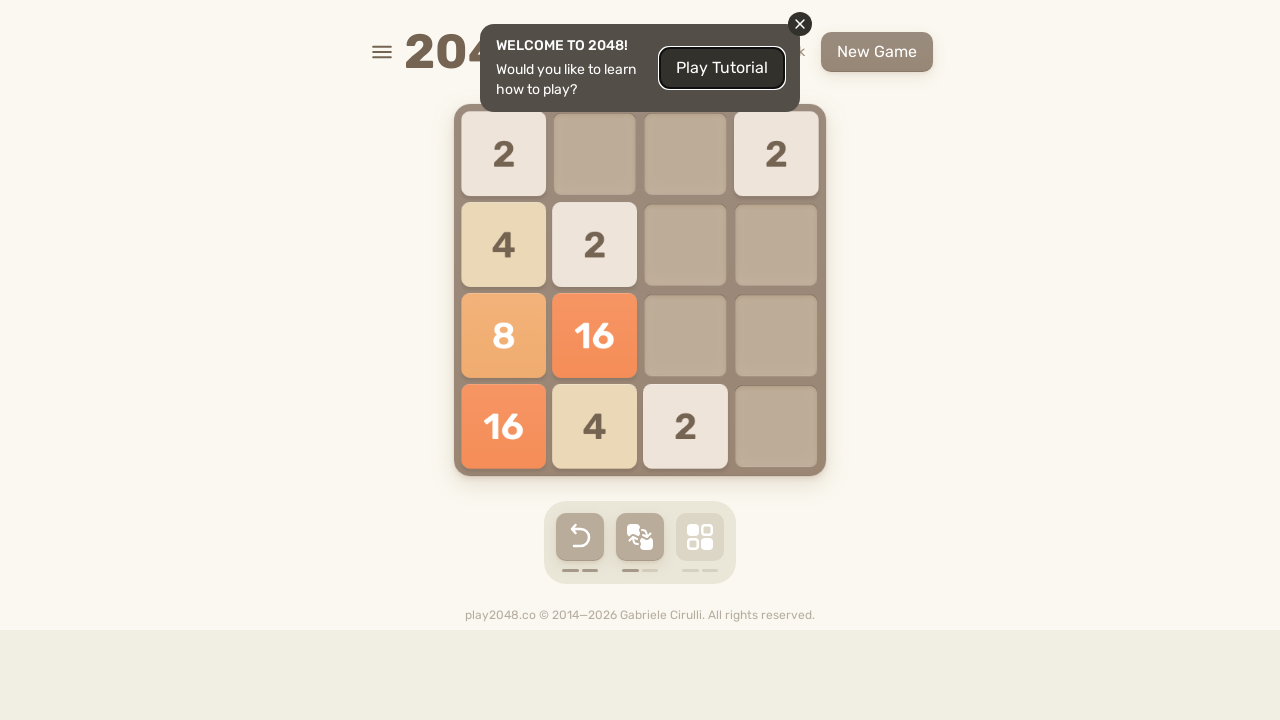

Pressed ArrowRight to move tiles right on html
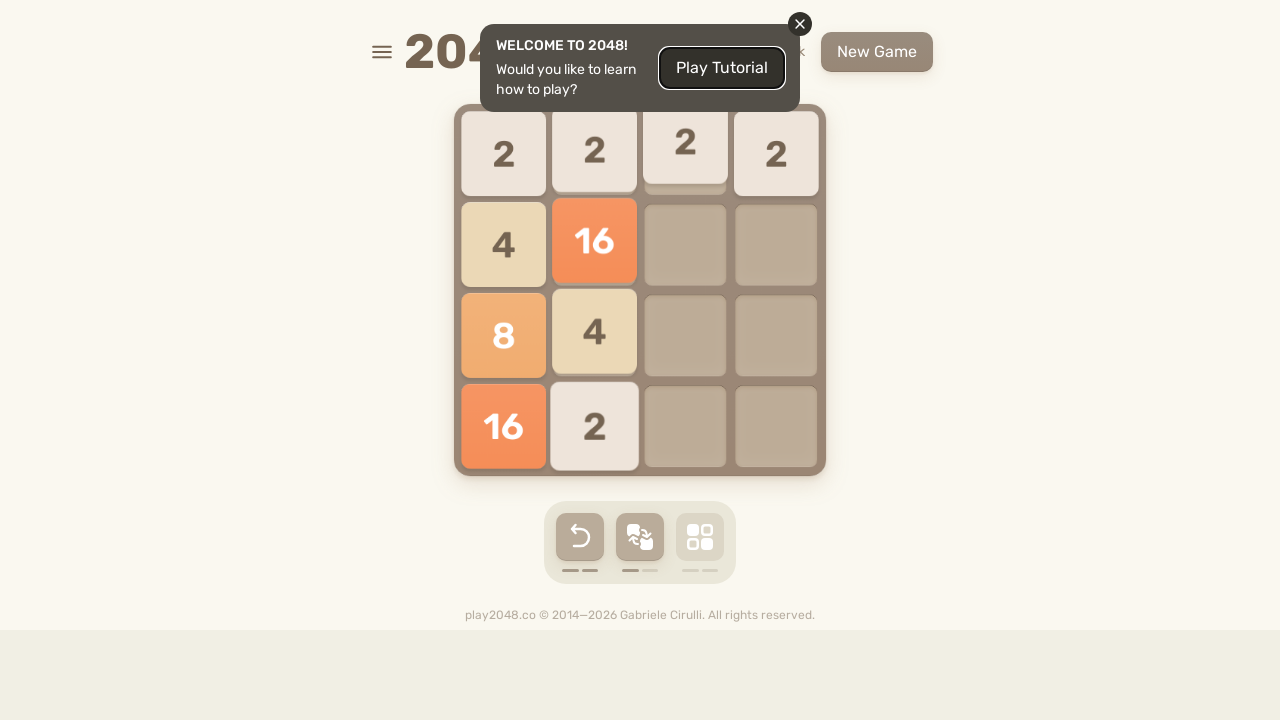

Pressed ArrowDown to move tiles down on html
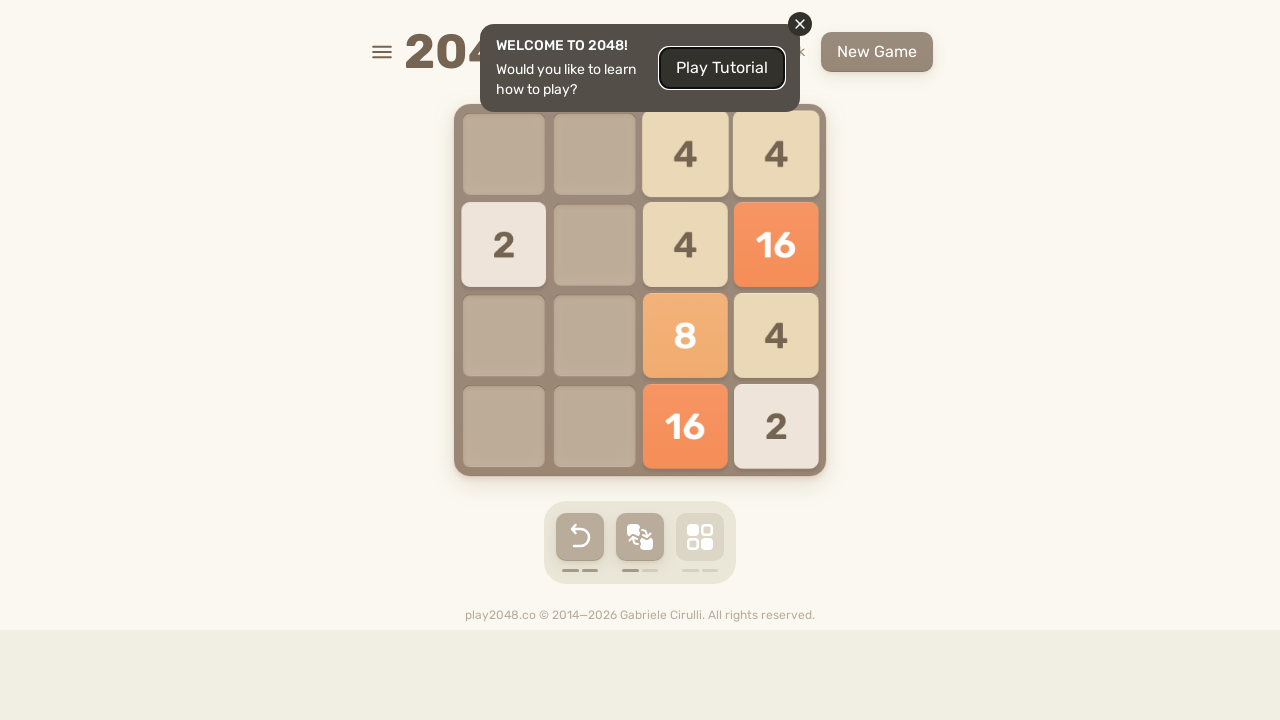

Pressed ArrowLeft to move tiles left on html
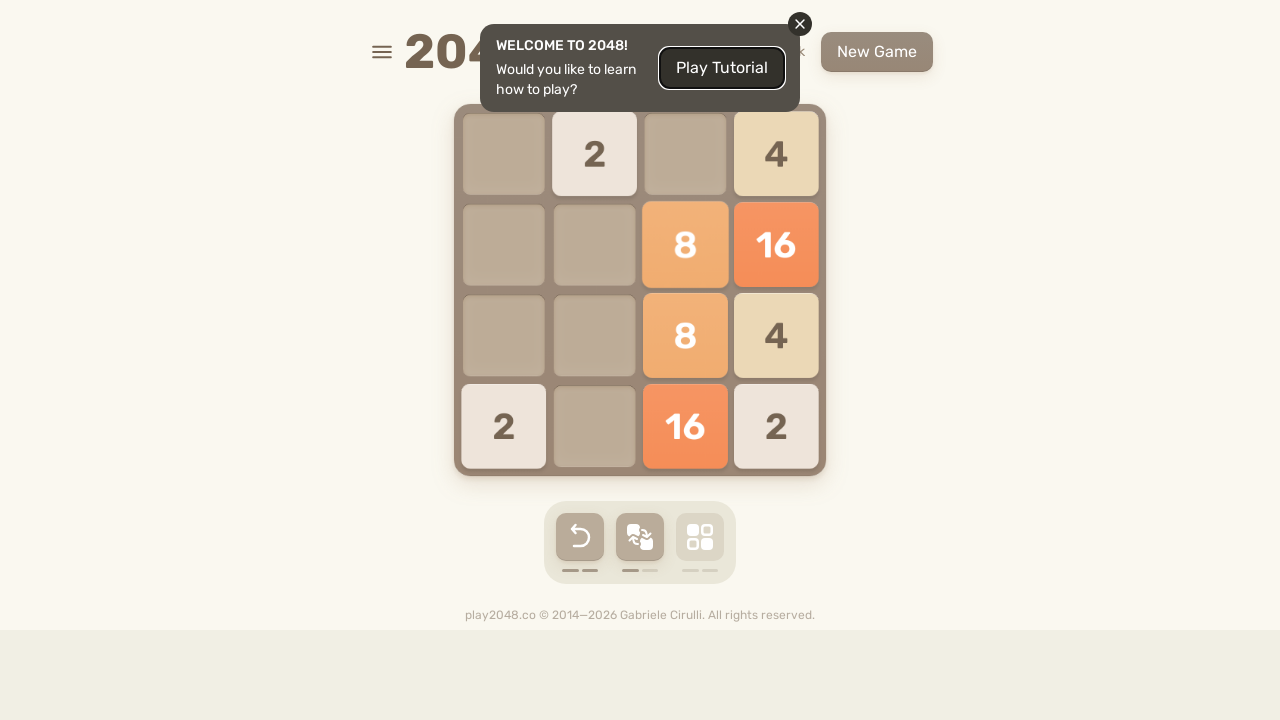

Pressed ArrowUp to move tiles up on html
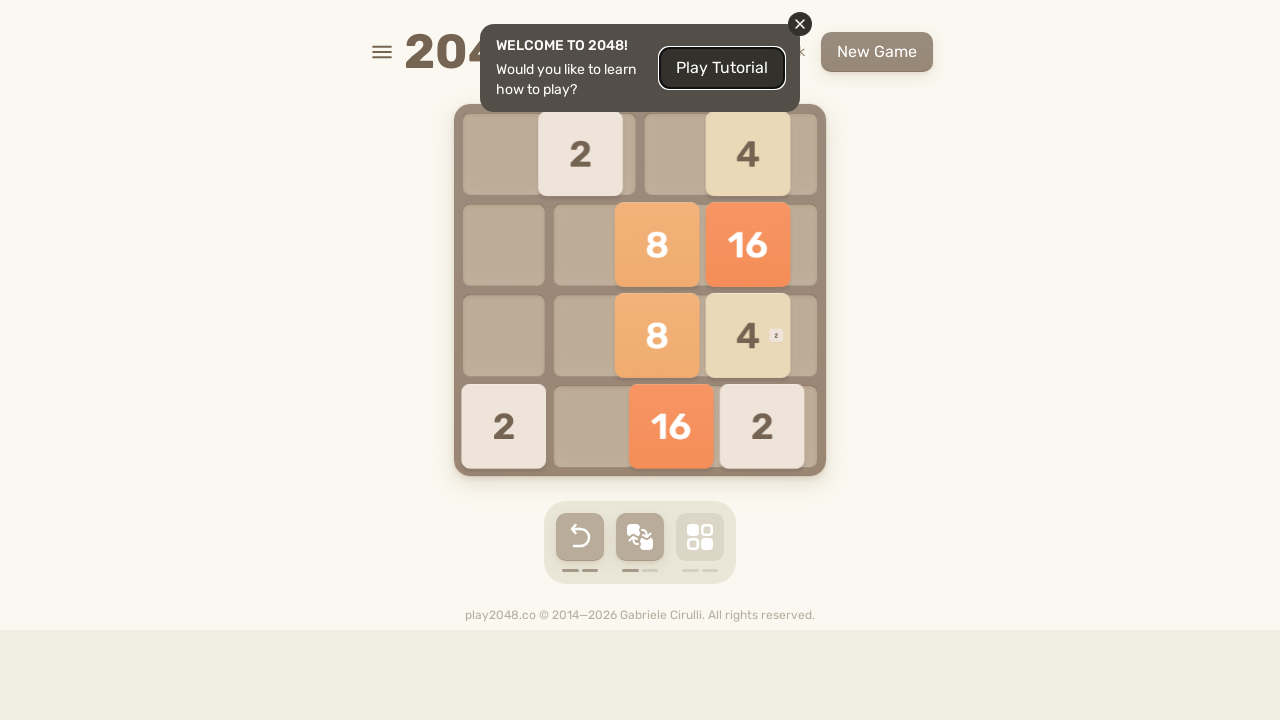

Pressed ArrowRight to move tiles right on html
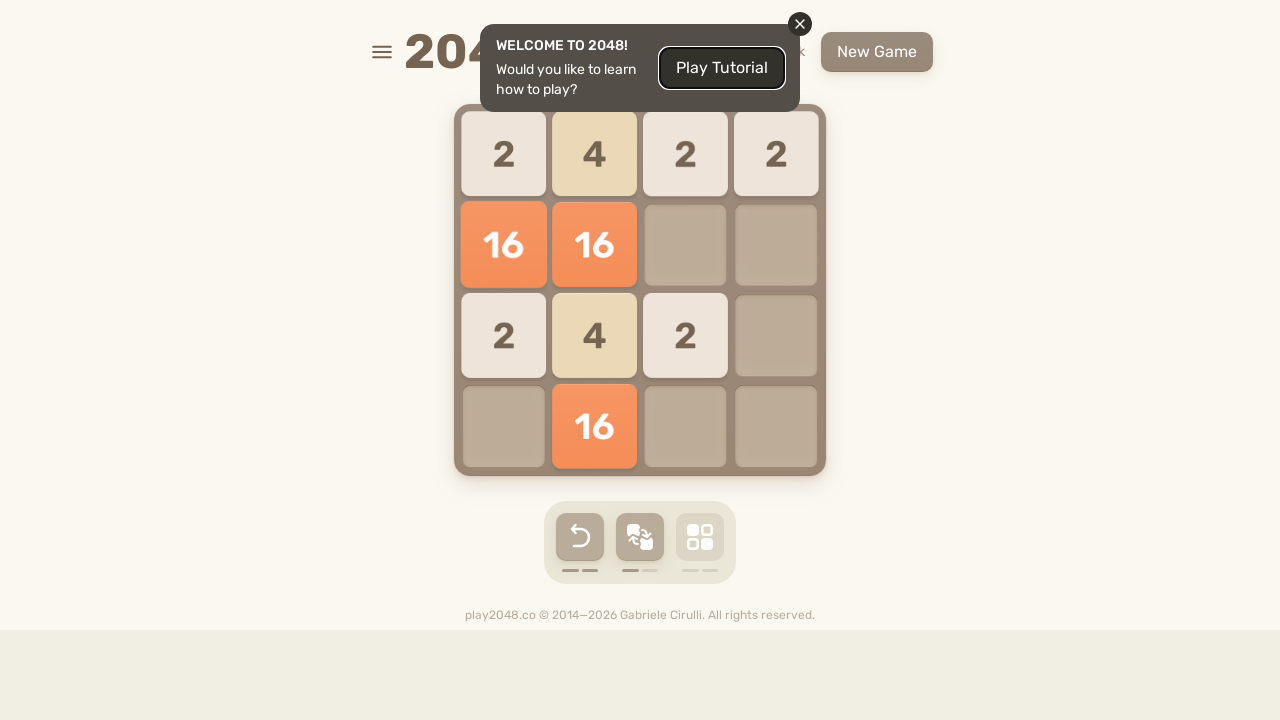

Pressed ArrowDown to move tiles down on html
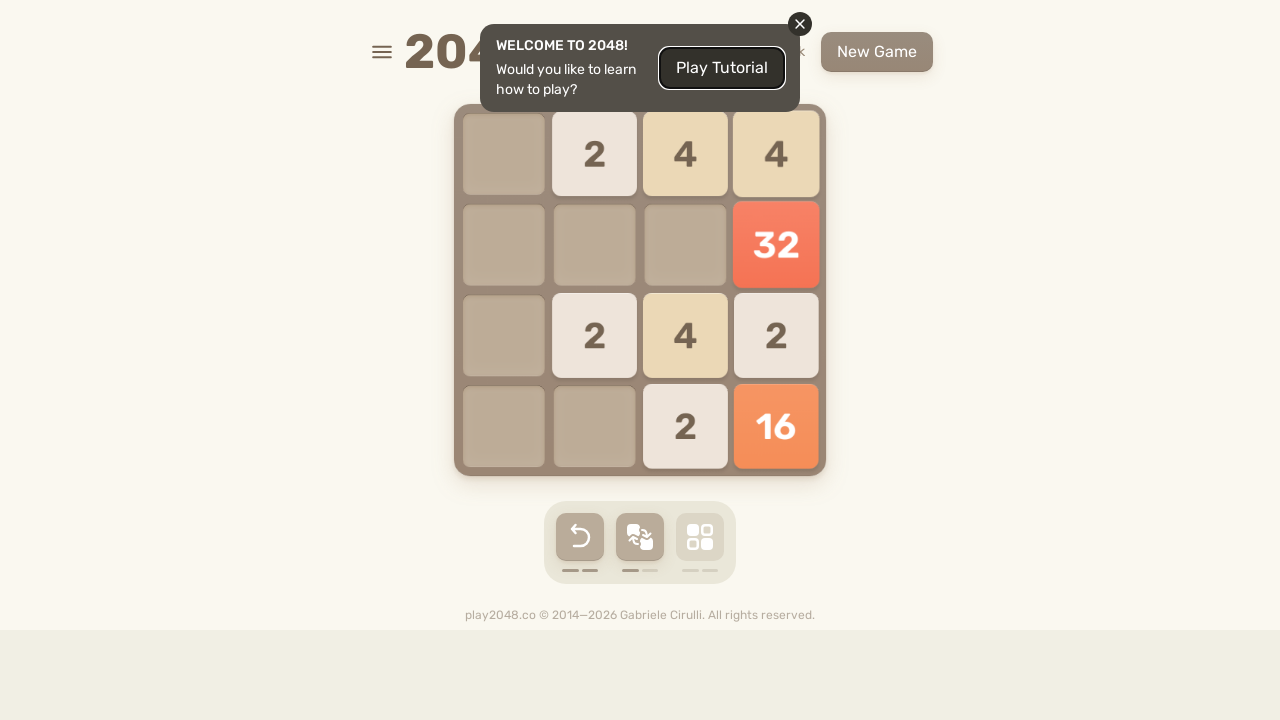

Pressed ArrowLeft to move tiles left on html
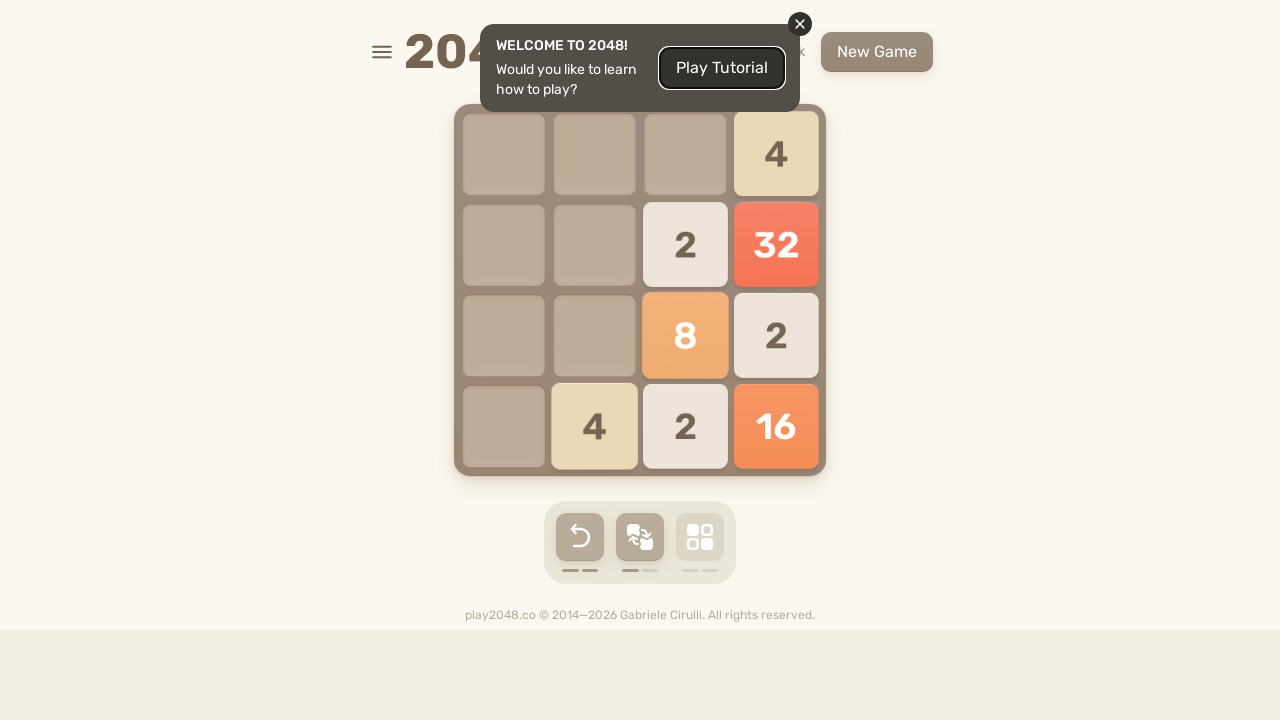

Pressed ArrowUp to move tiles up on html
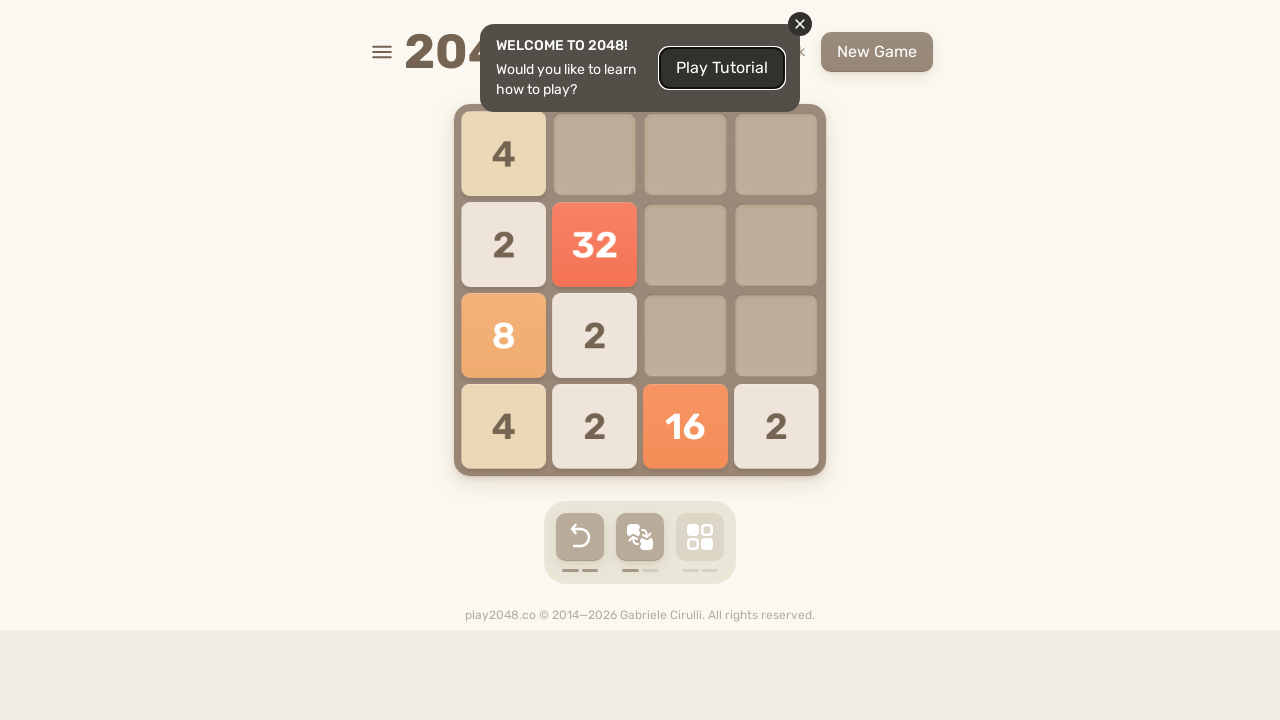

Pressed ArrowRight to move tiles right on html
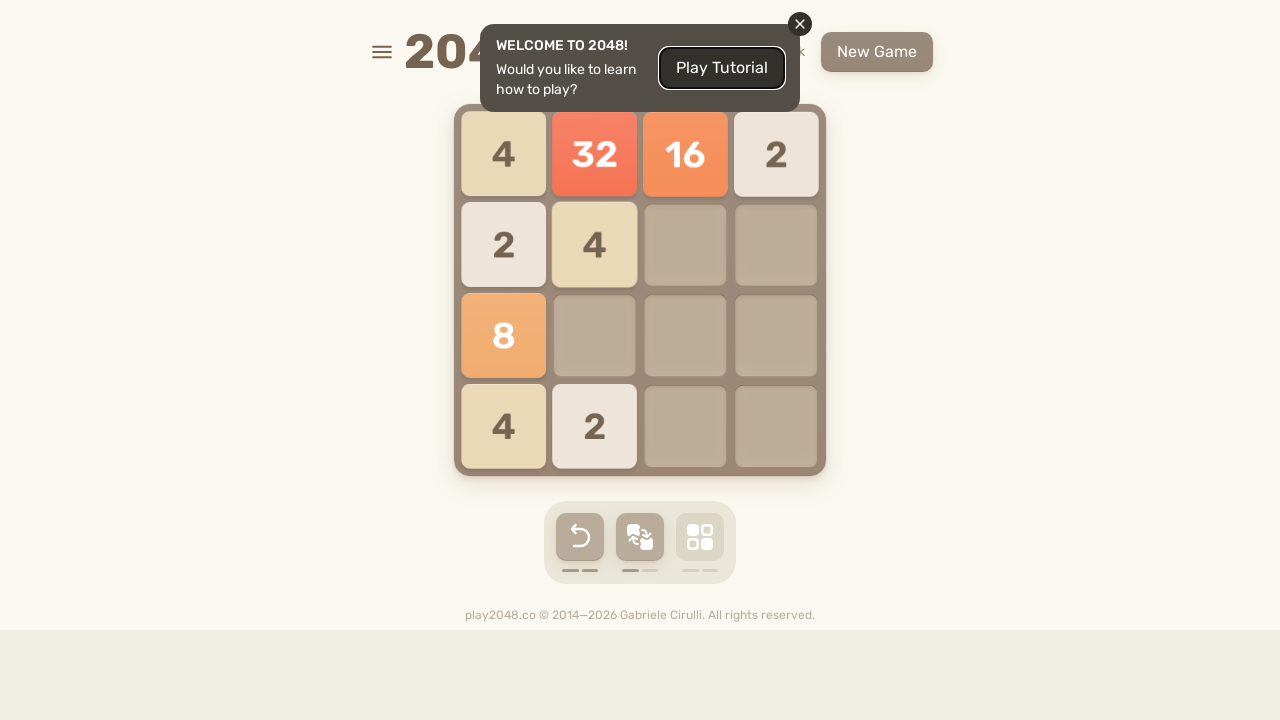

Pressed ArrowDown to move tiles down on html
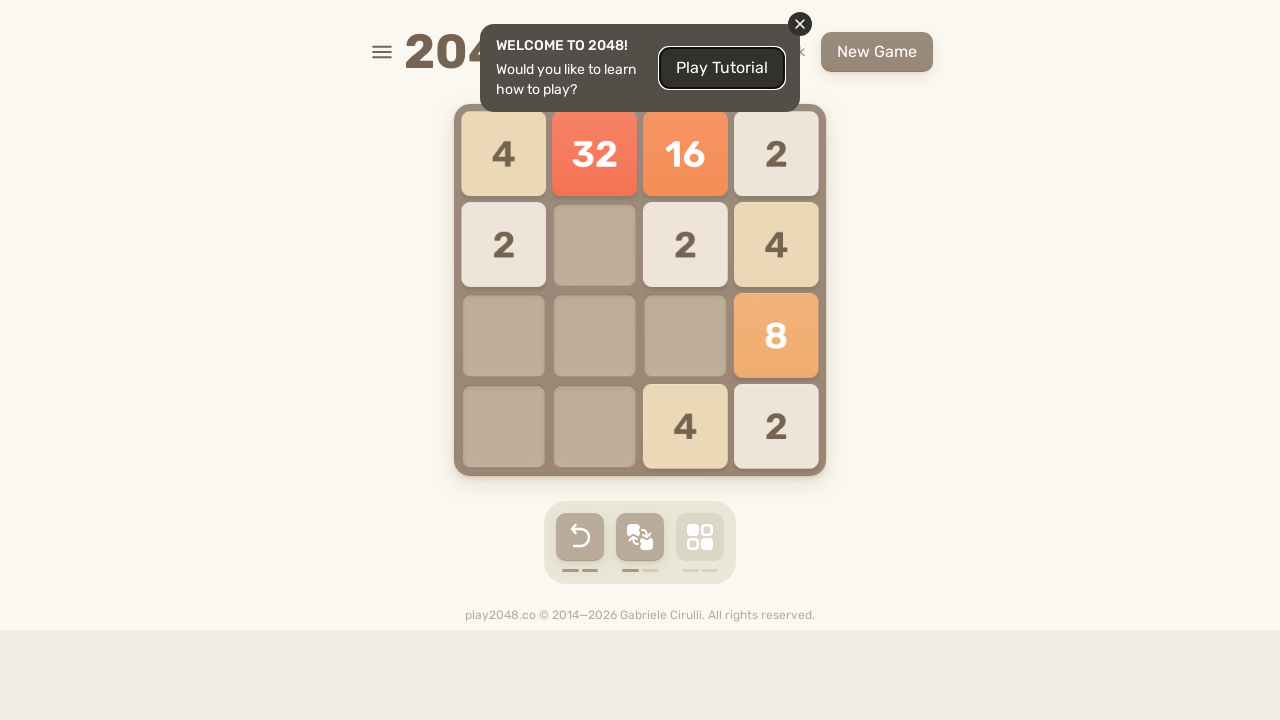

Pressed ArrowLeft to move tiles left on html
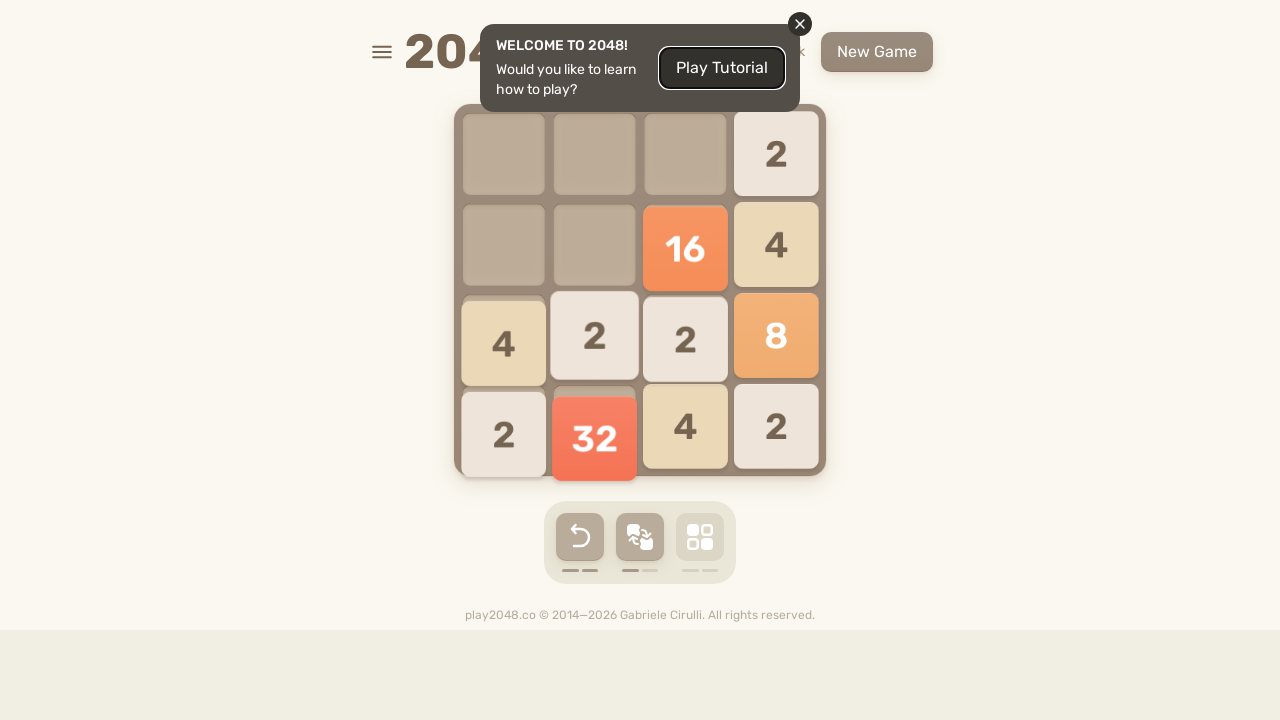

Pressed ArrowUp to move tiles up on html
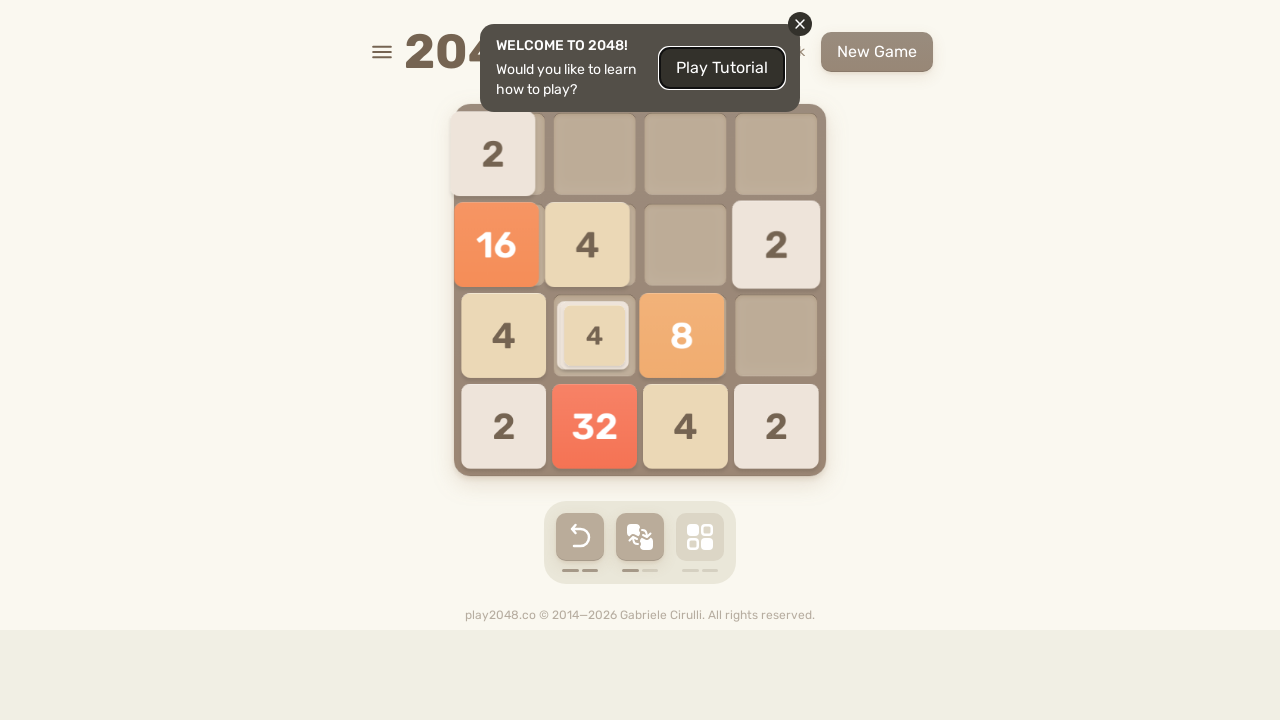

Pressed ArrowRight to move tiles right on html
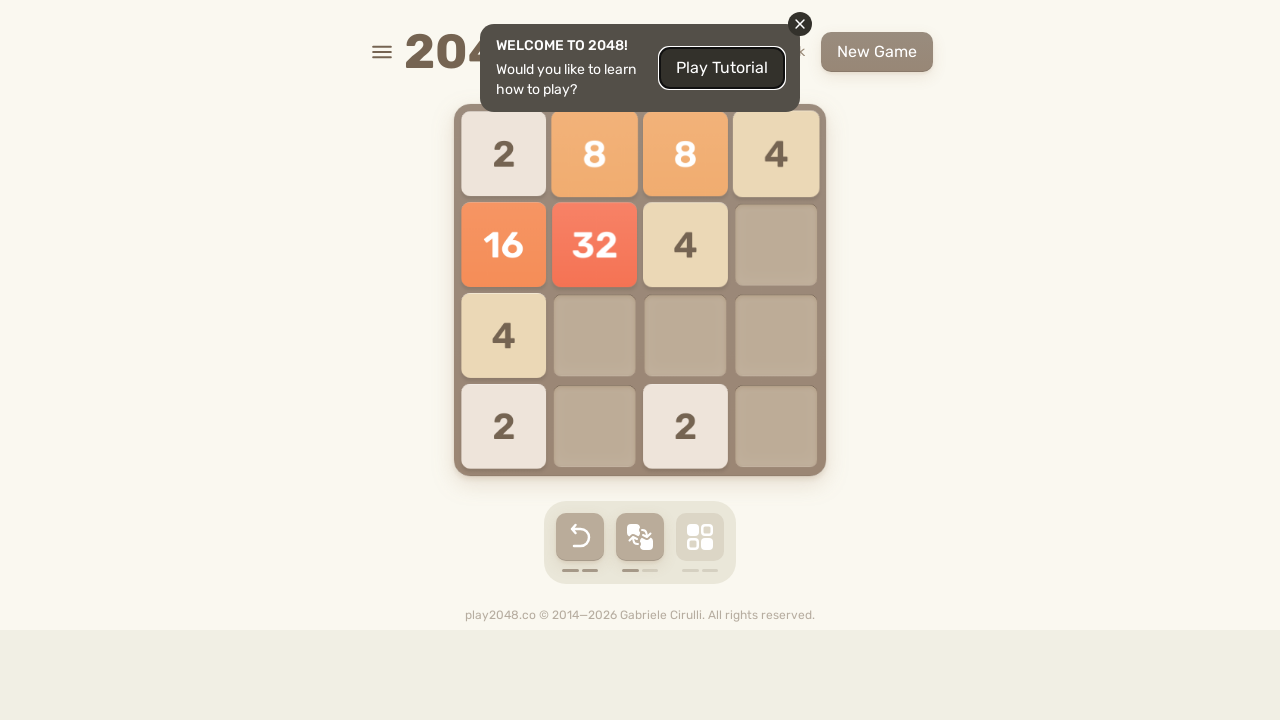

Pressed ArrowDown to move tiles down on html
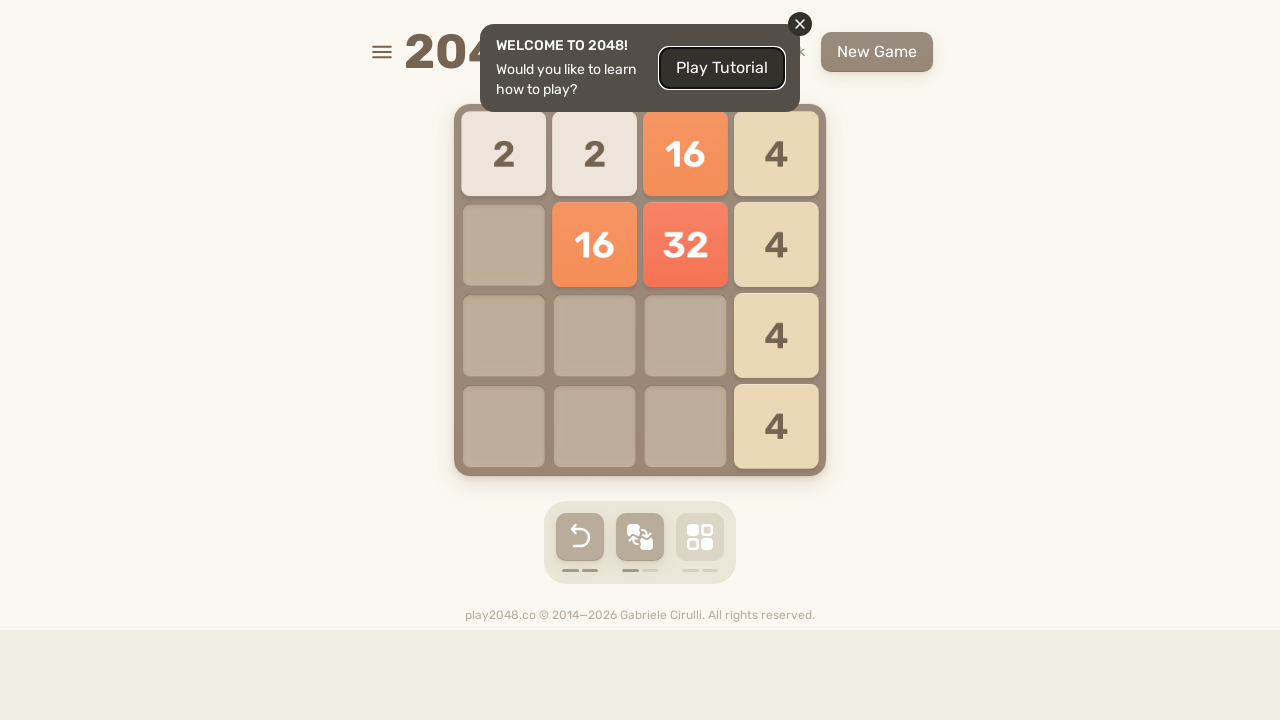

Pressed ArrowLeft to move tiles left on html
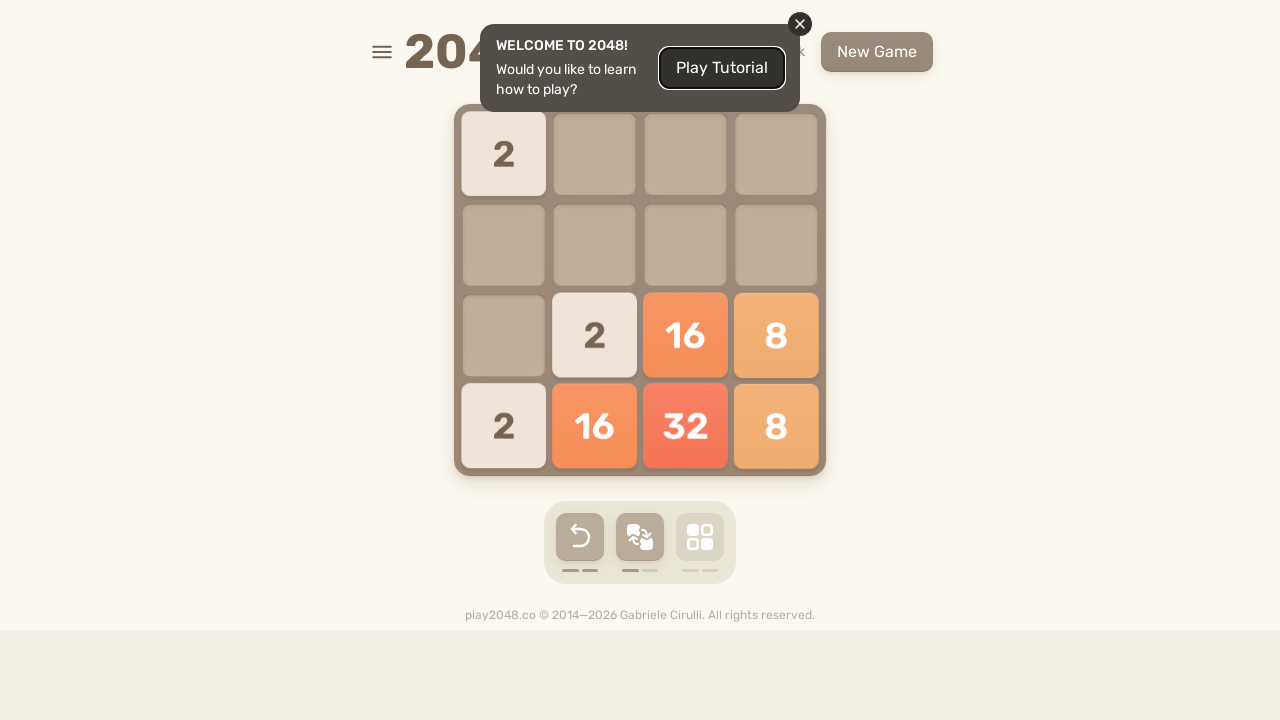

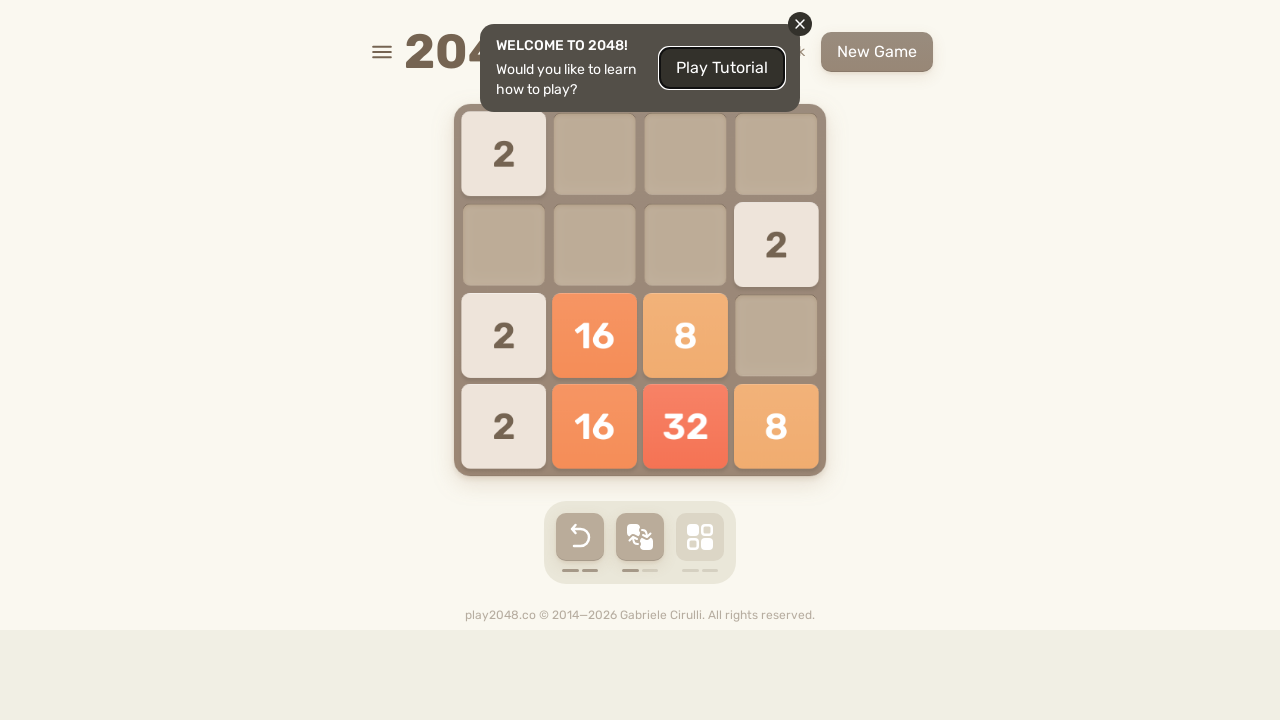